Solves a seven-segment display challenge by reading a number from the page and clicking the appropriate segments to recreate each digit based on a predefined mapping pattern.

Starting URL: https://lemon-meadow-0c732f100.5.azurestaticapps.net/ssg

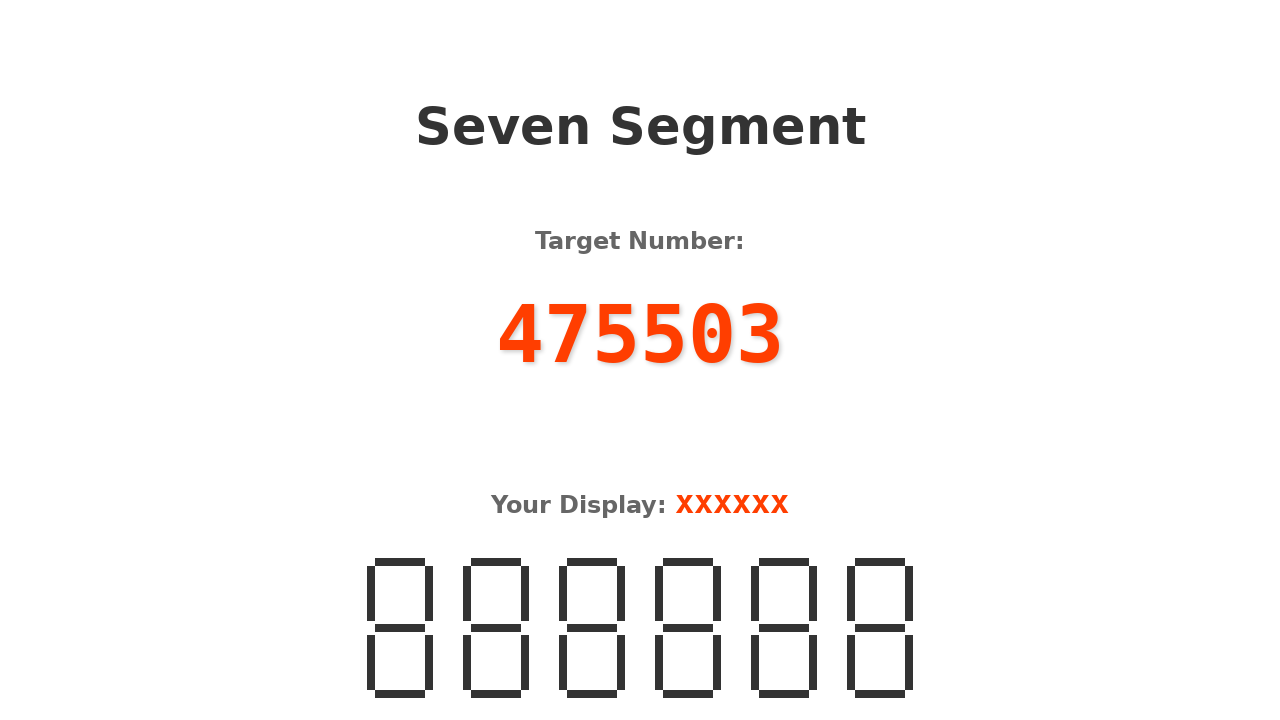

Navigated to the seven-segment display challenge page
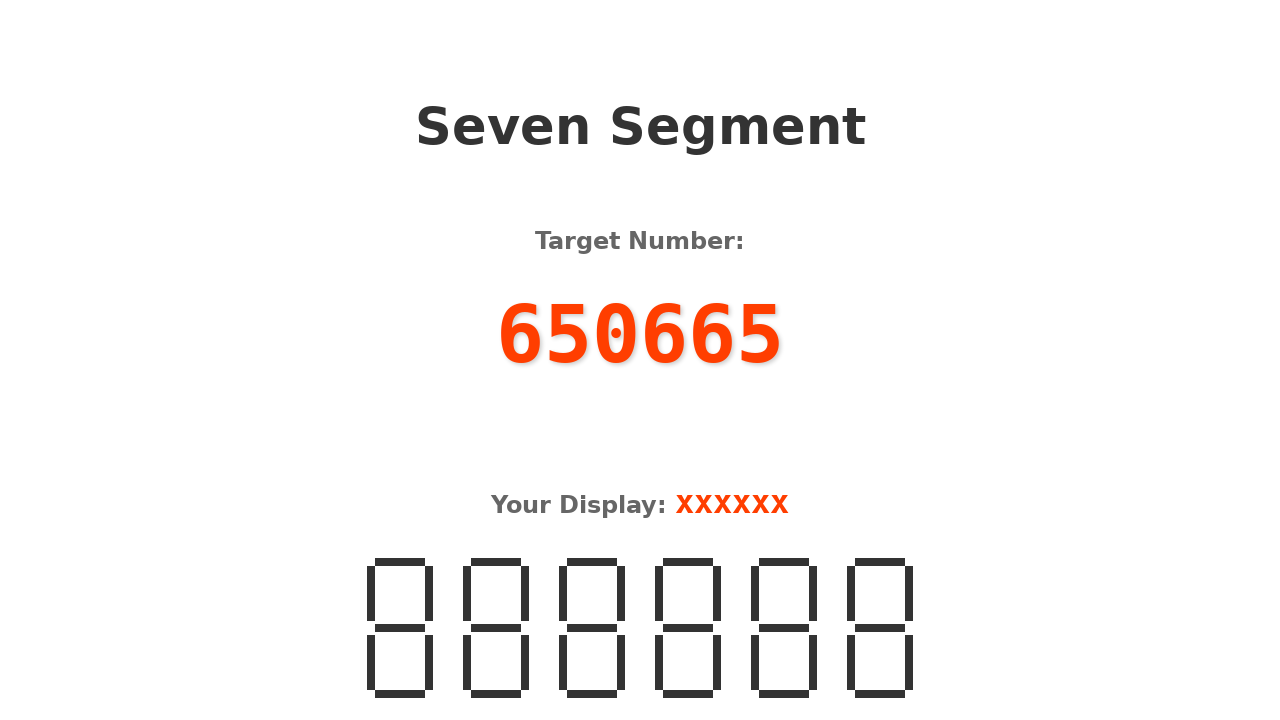

Retrieved number to recreate: 650665
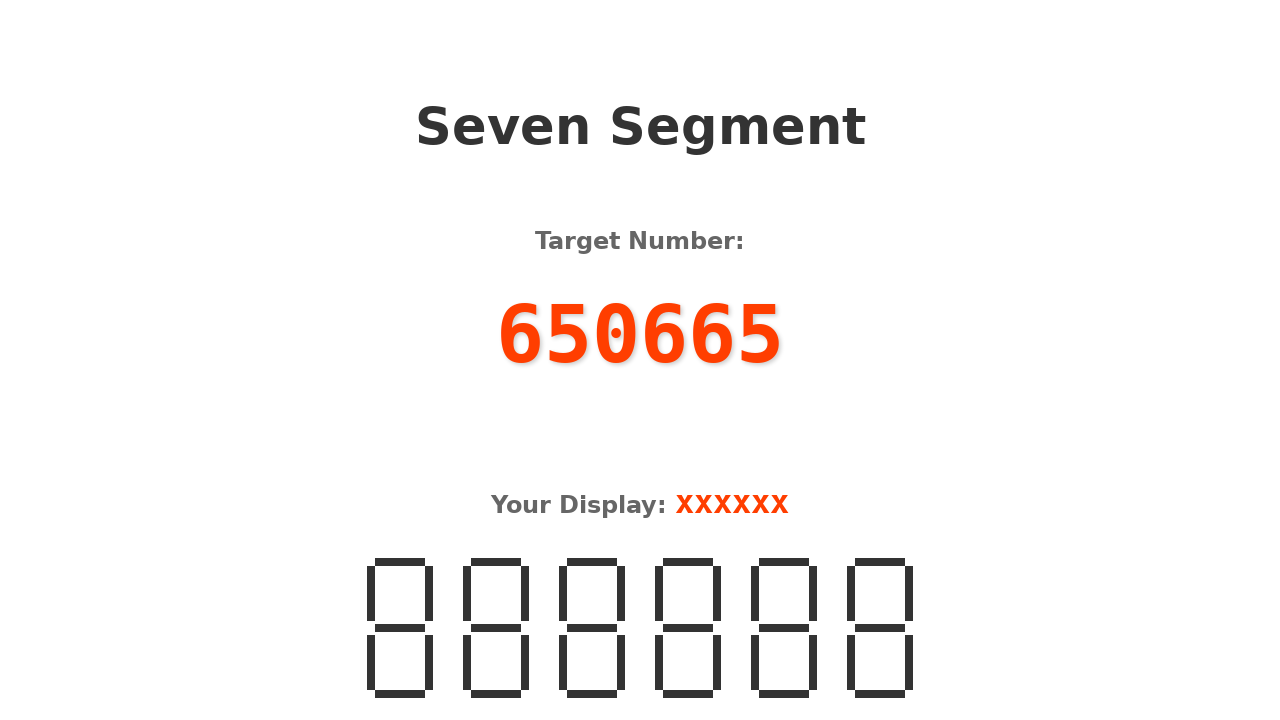

Located all seven-segment digit containers
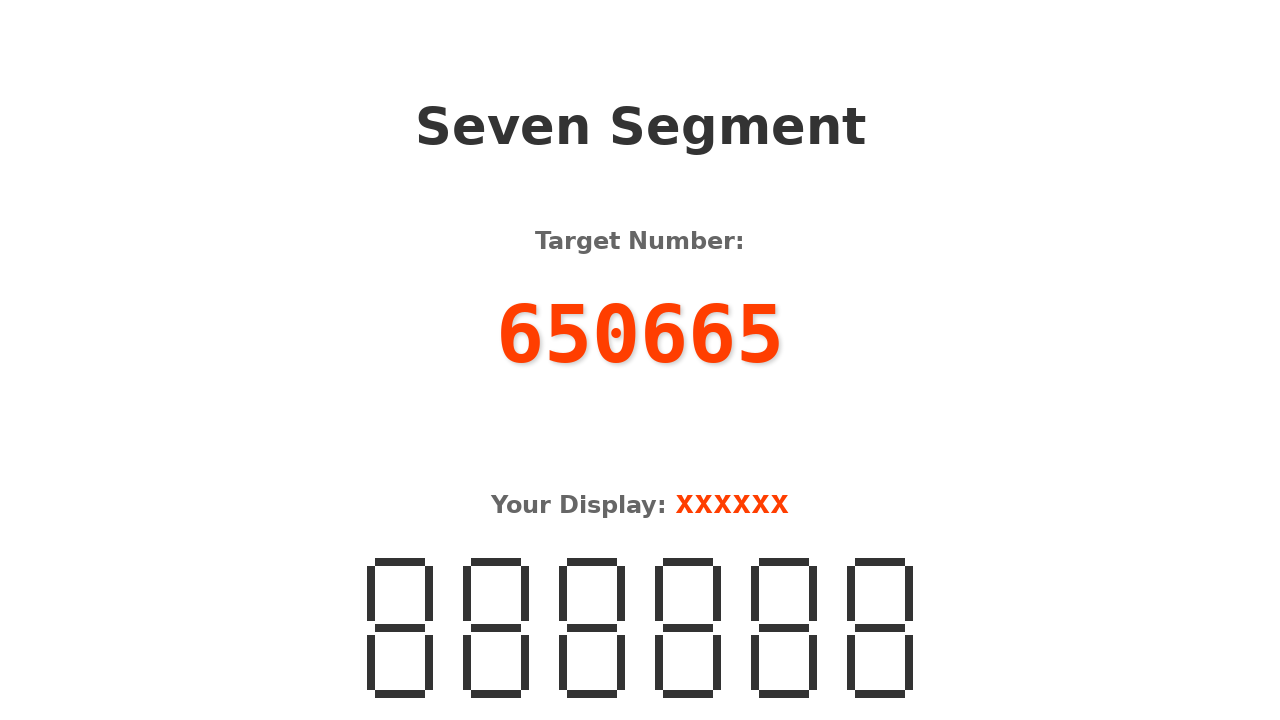

Processing digit 1: '6'
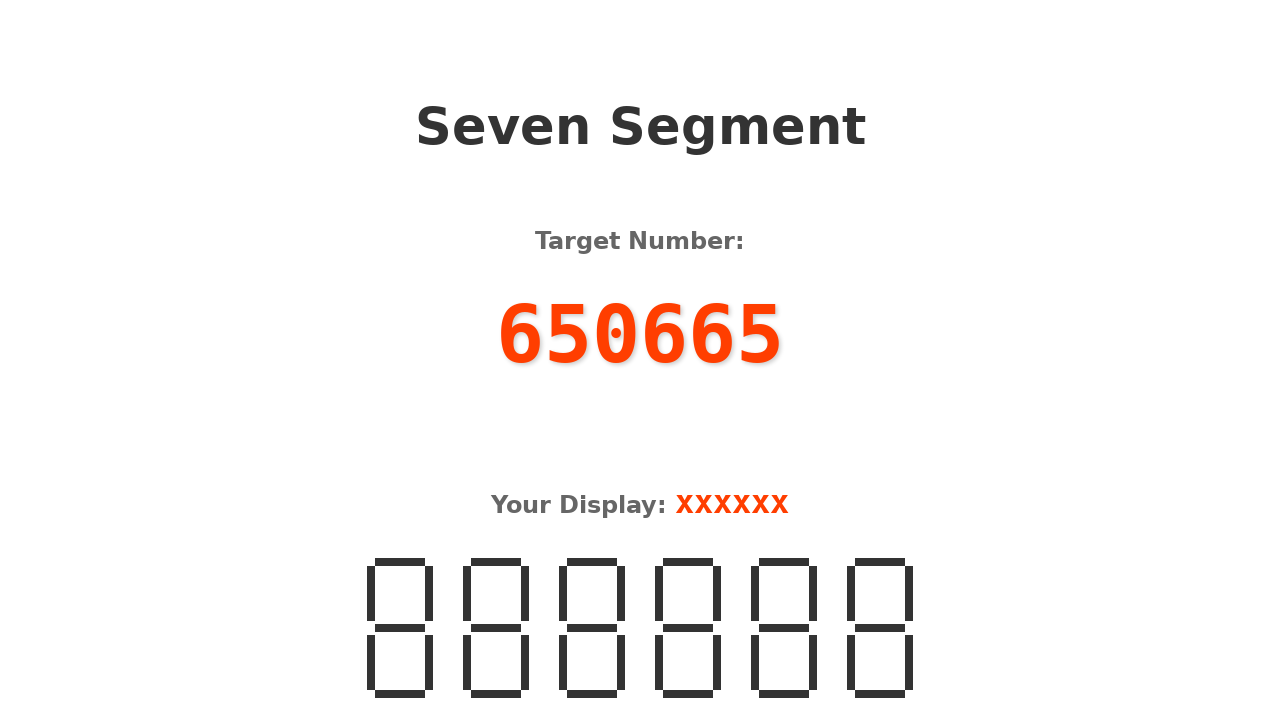

Clicked segment 0 for digit '6' at (400, 562) on .seven-segment >> nth=0 >> .segment >> nth=0
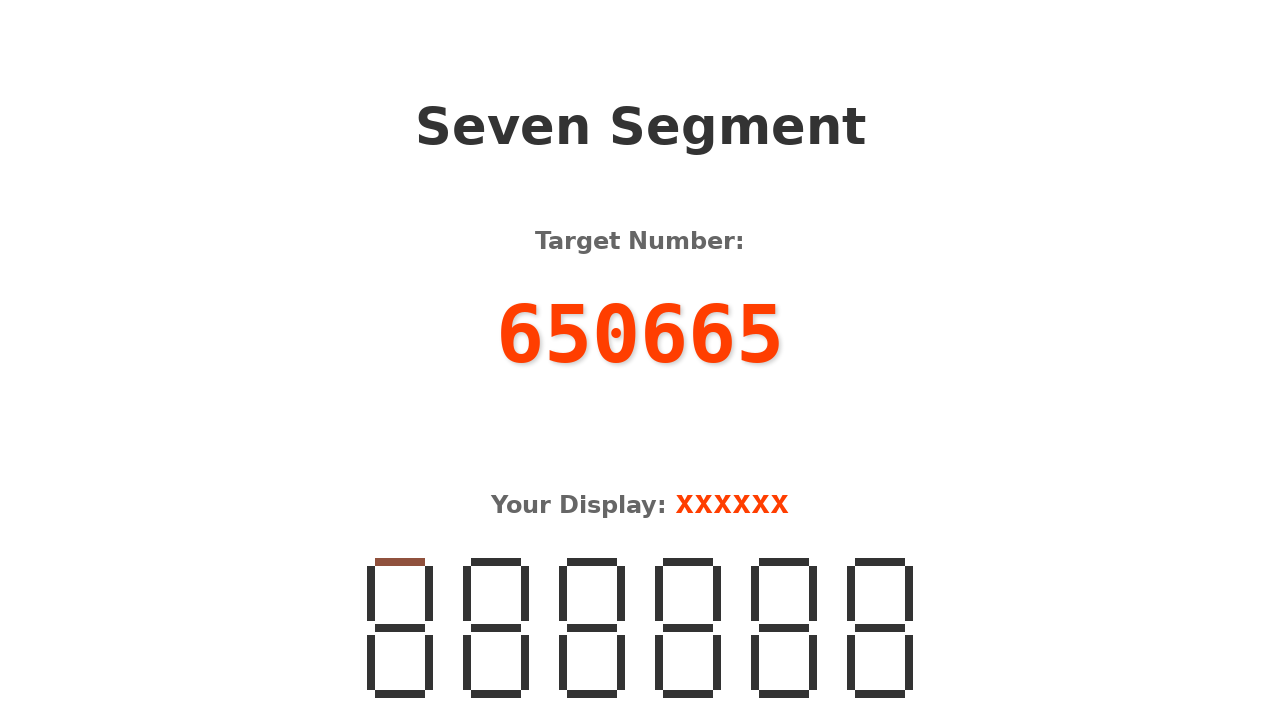

Clicked segment 1 for digit '6' at (371, 594) on .seven-segment >> nth=0 >> .segment >> nth=1
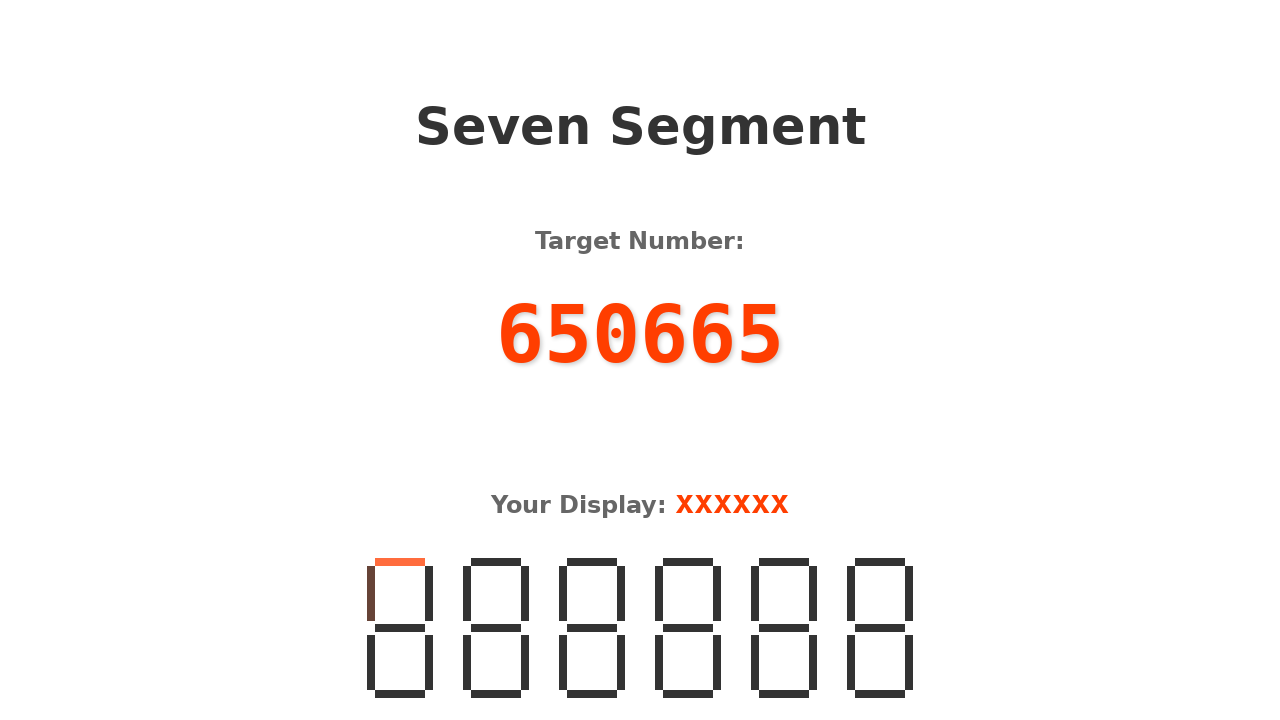

Clicked segment 3 for digit '6' at (400, 628) on .seven-segment >> nth=0 >> .segment >> nth=3
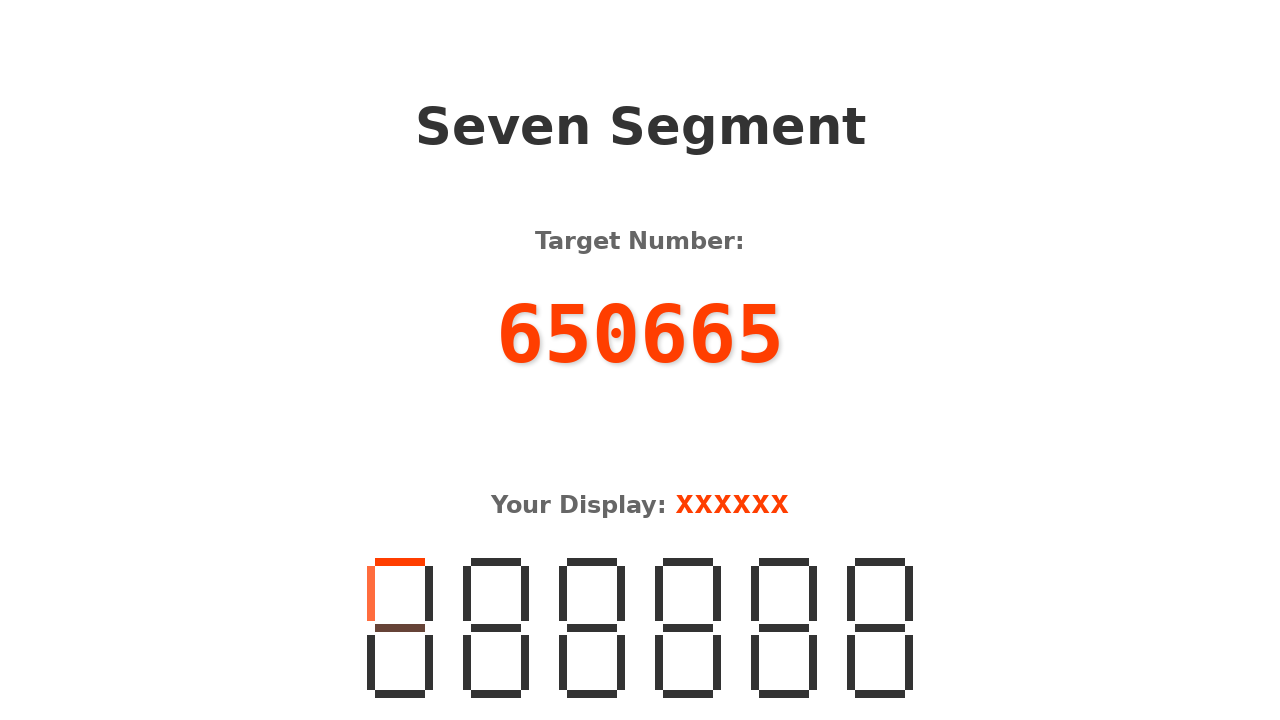

Clicked segment 4 for digit '6' at (371, 663) on .seven-segment >> nth=0 >> .segment >> nth=4
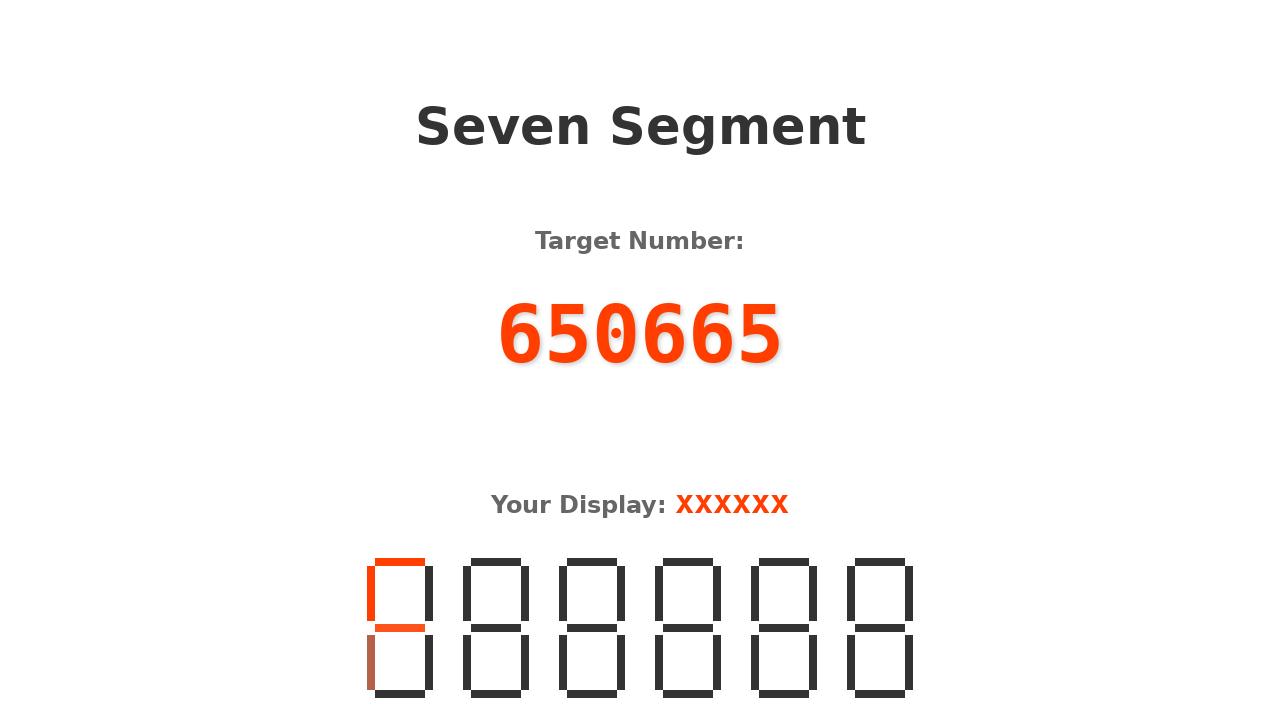

Clicked segment 5 for digit '6' at (429, 663) on .seven-segment >> nth=0 >> .segment >> nth=5
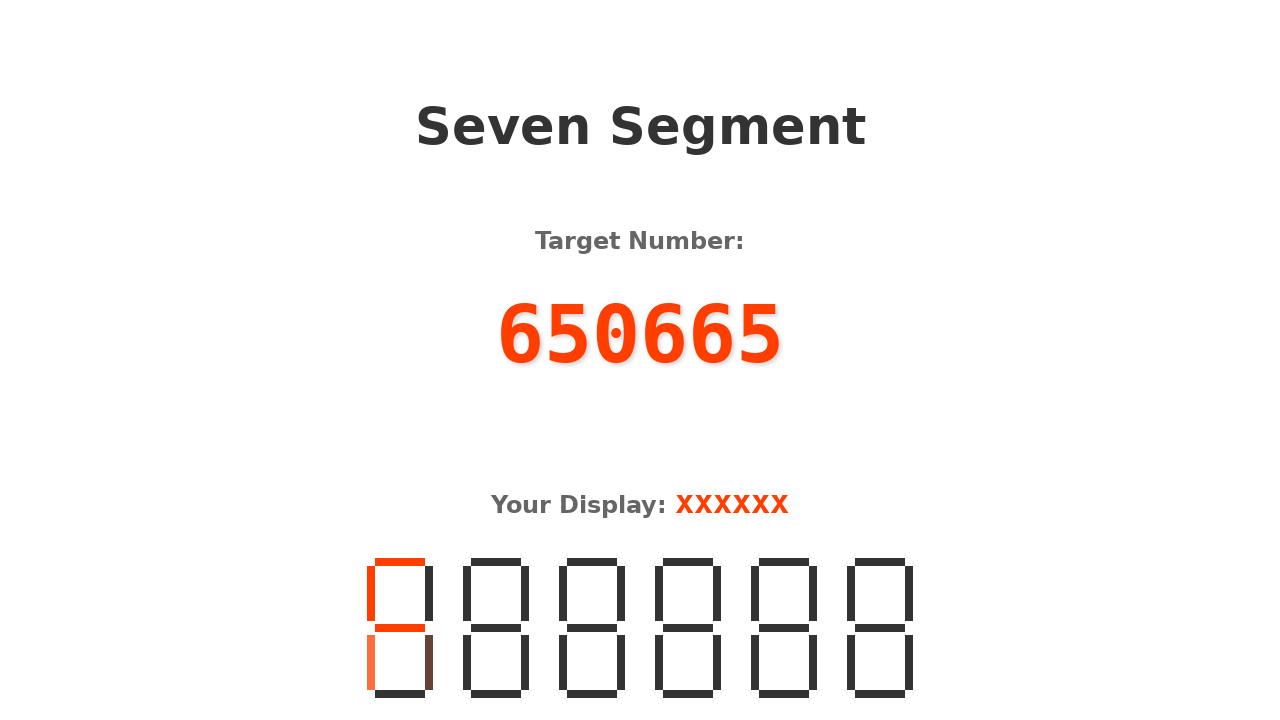

Clicked segment 6 for digit '6' at (400, 694) on .seven-segment >> nth=0 >> .segment >> nth=6
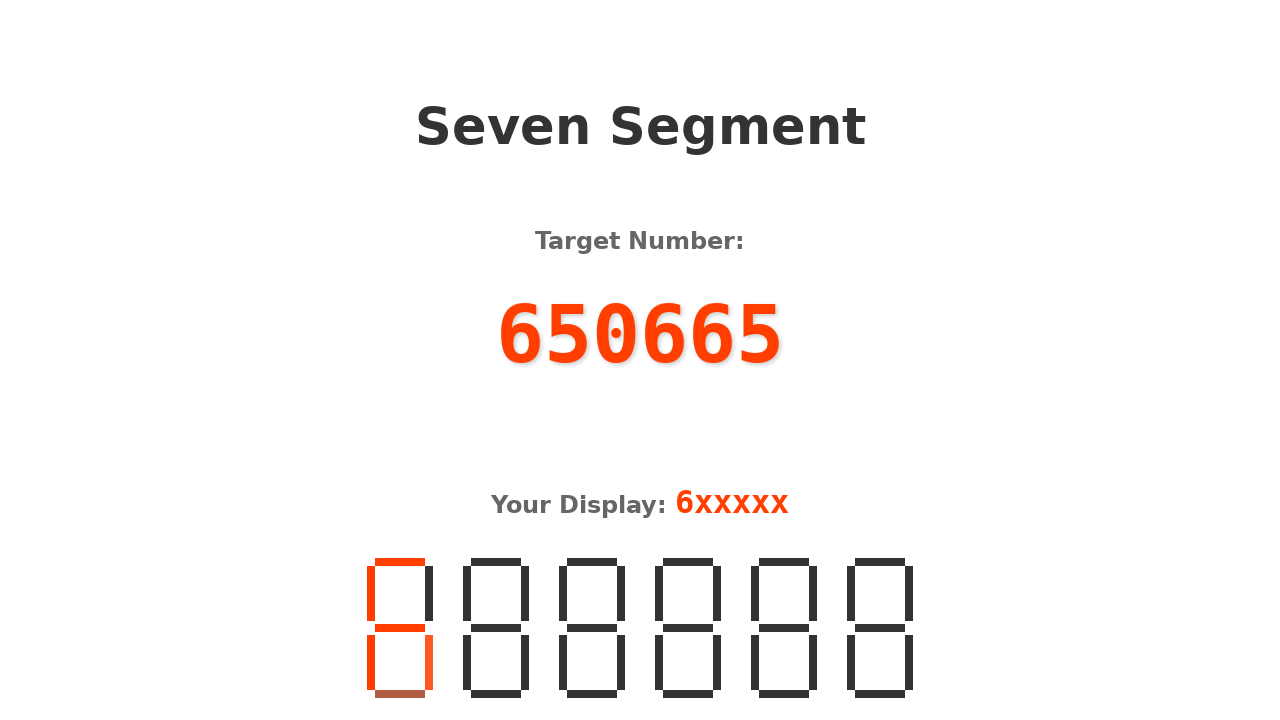

Processing digit 2: '5'
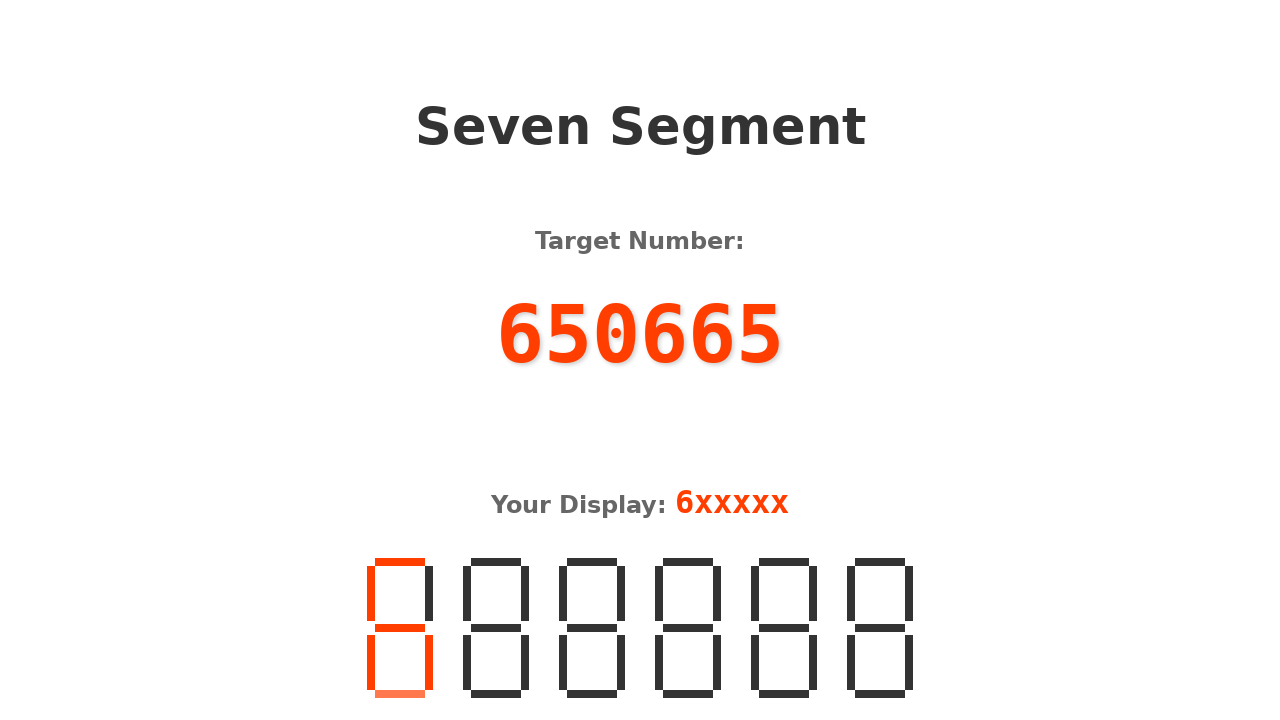

Clicked segment 0 for digit '5' at (496, 562) on .seven-segment >> nth=1 >> .segment >> nth=0
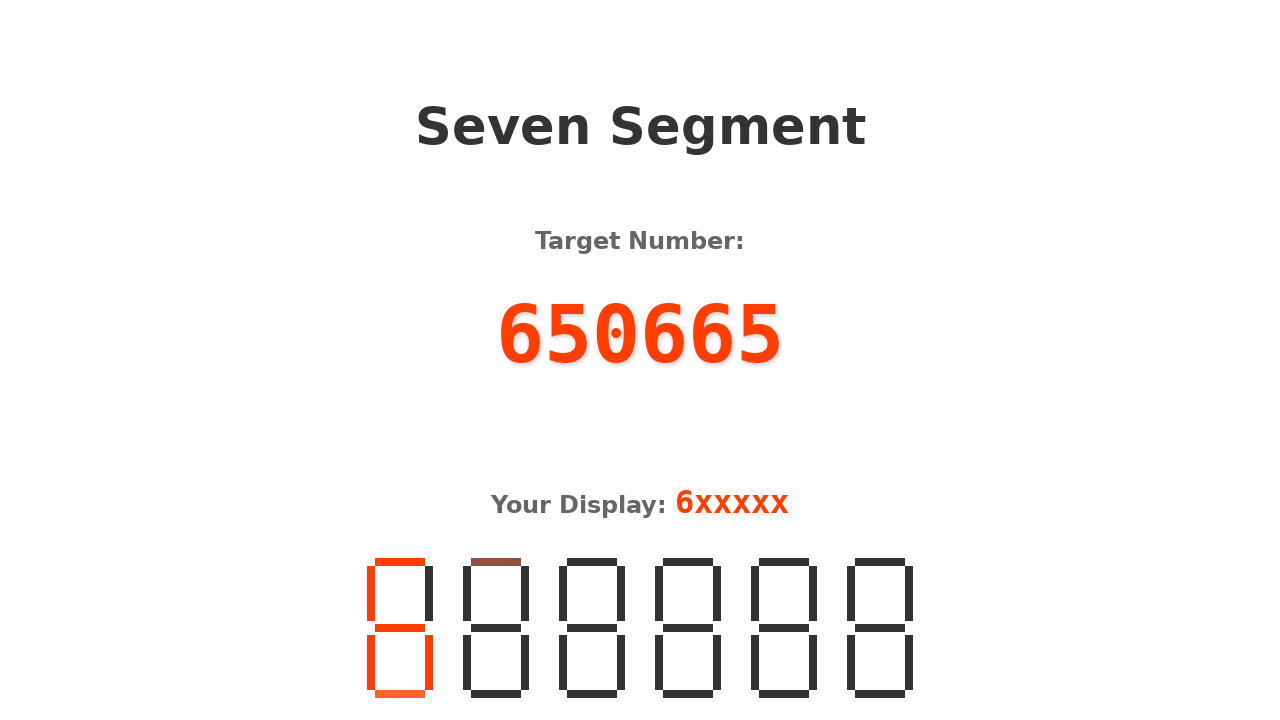

Clicked segment 1 for digit '5' at (467, 594) on .seven-segment >> nth=1 >> .segment >> nth=1
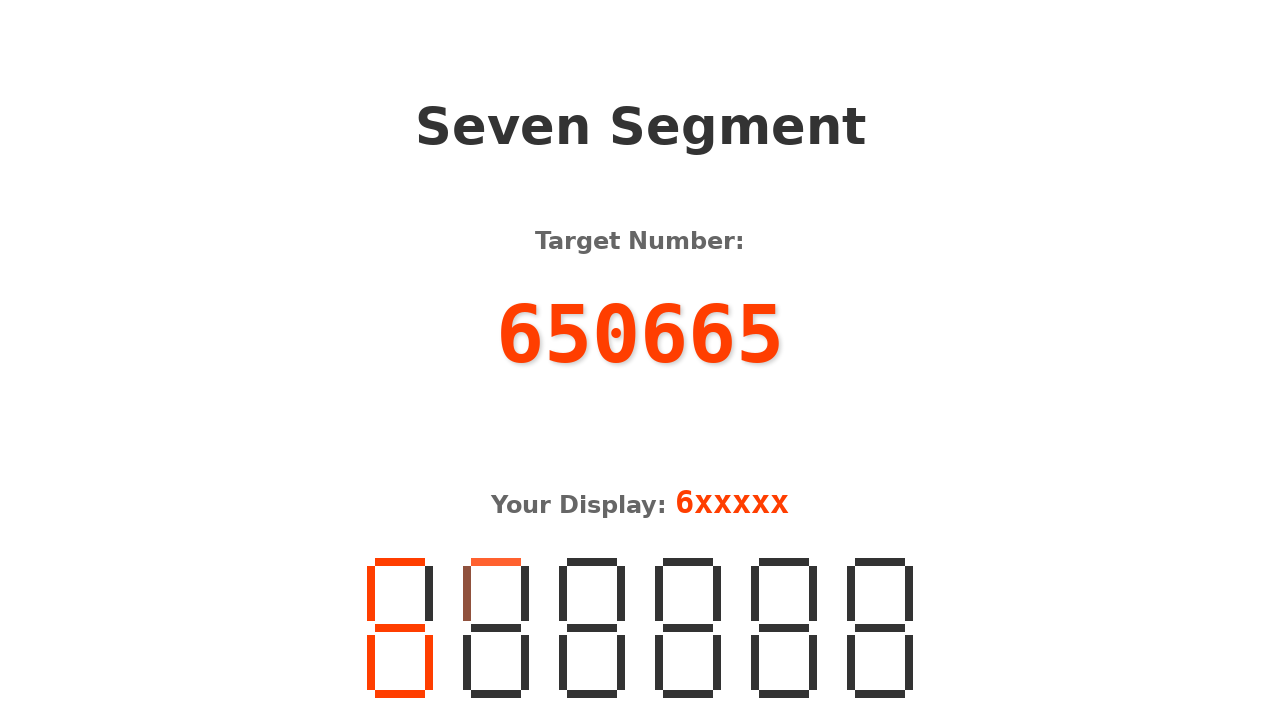

Clicked segment 3 for digit '5' at (496, 628) on .seven-segment >> nth=1 >> .segment >> nth=3
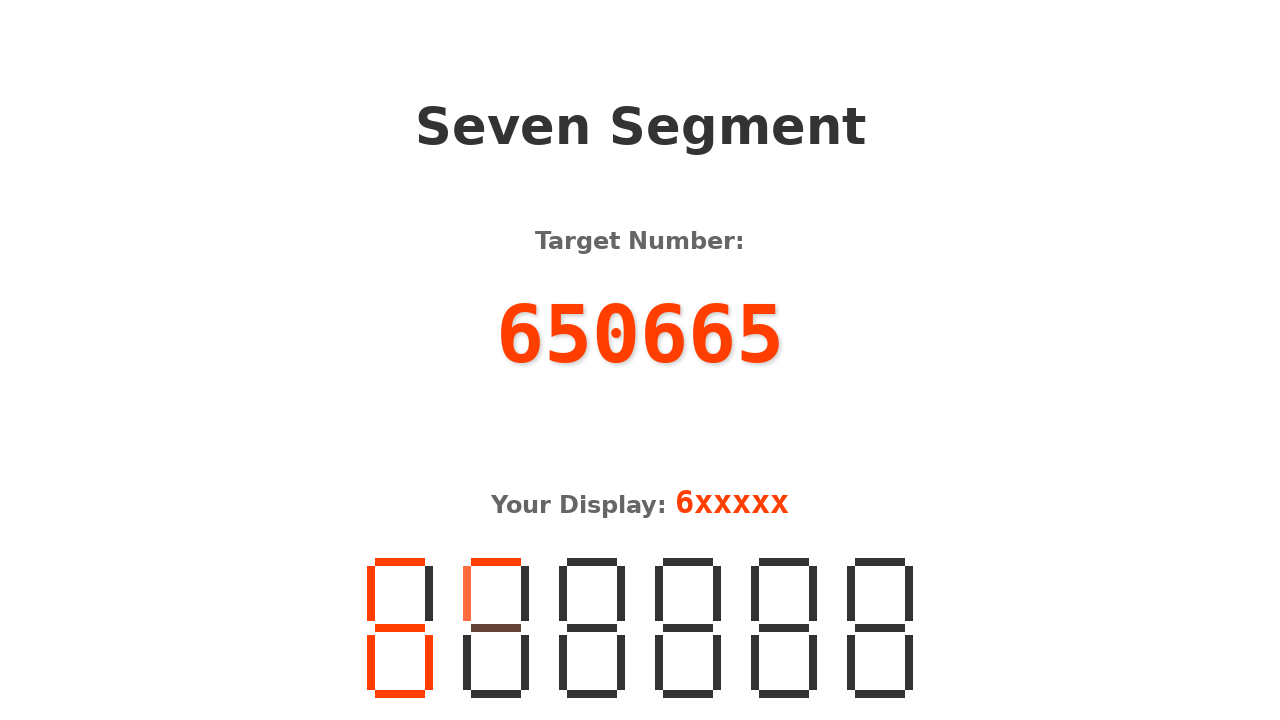

Clicked segment 5 for digit '5' at (525, 663) on .seven-segment >> nth=1 >> .segment >> nth=5
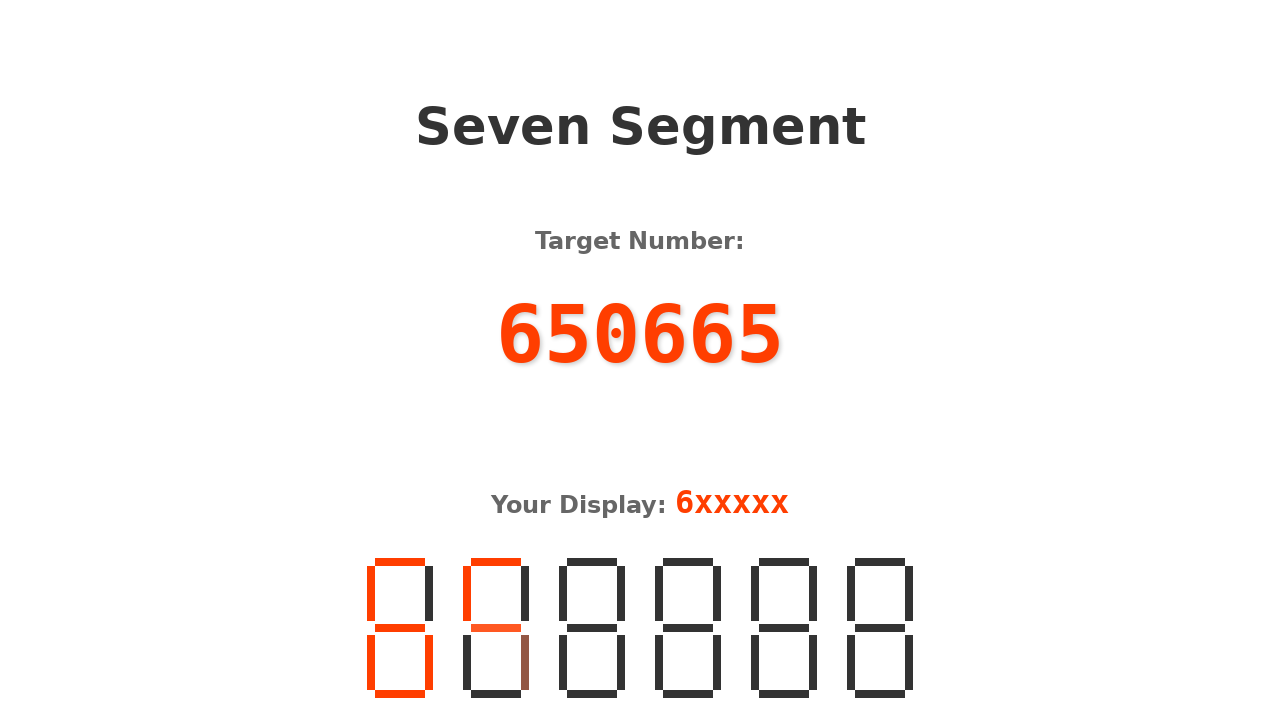

Clicked segment 6 for digit '5' at (496, 694) on .seven-segment >> nth=1 >> .segment >> nth=6
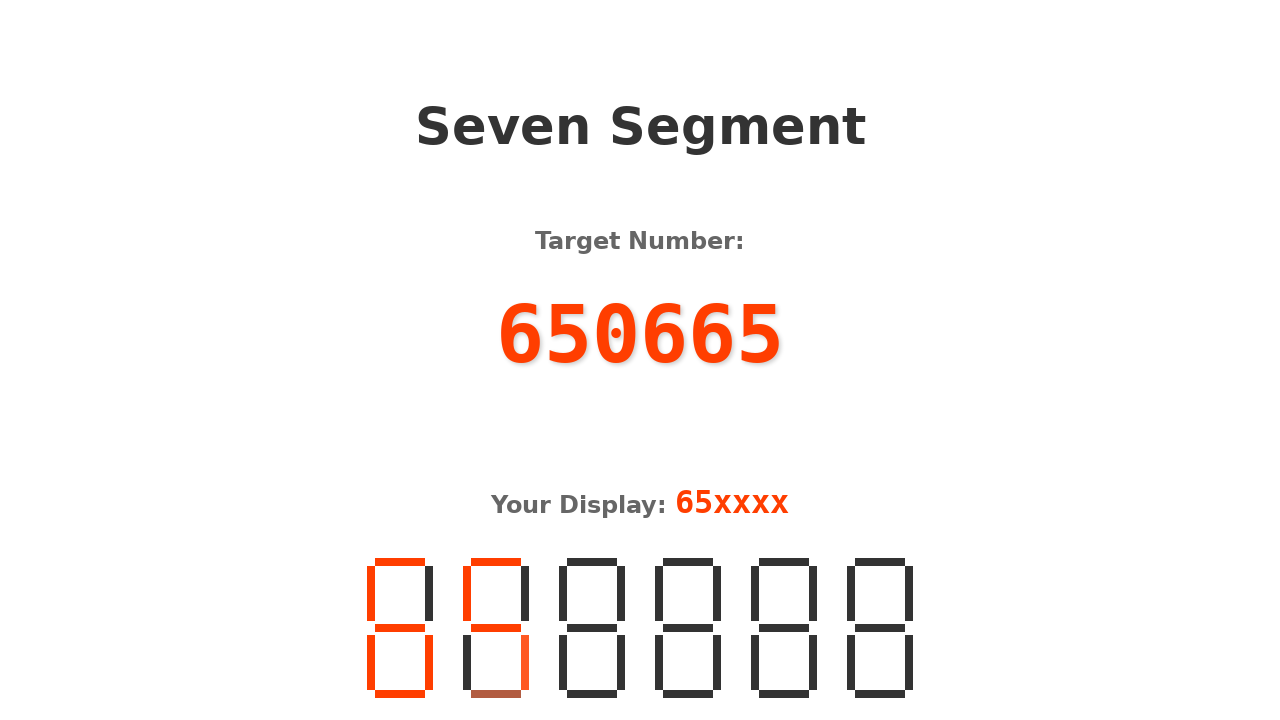

Processing digit 3: '0'
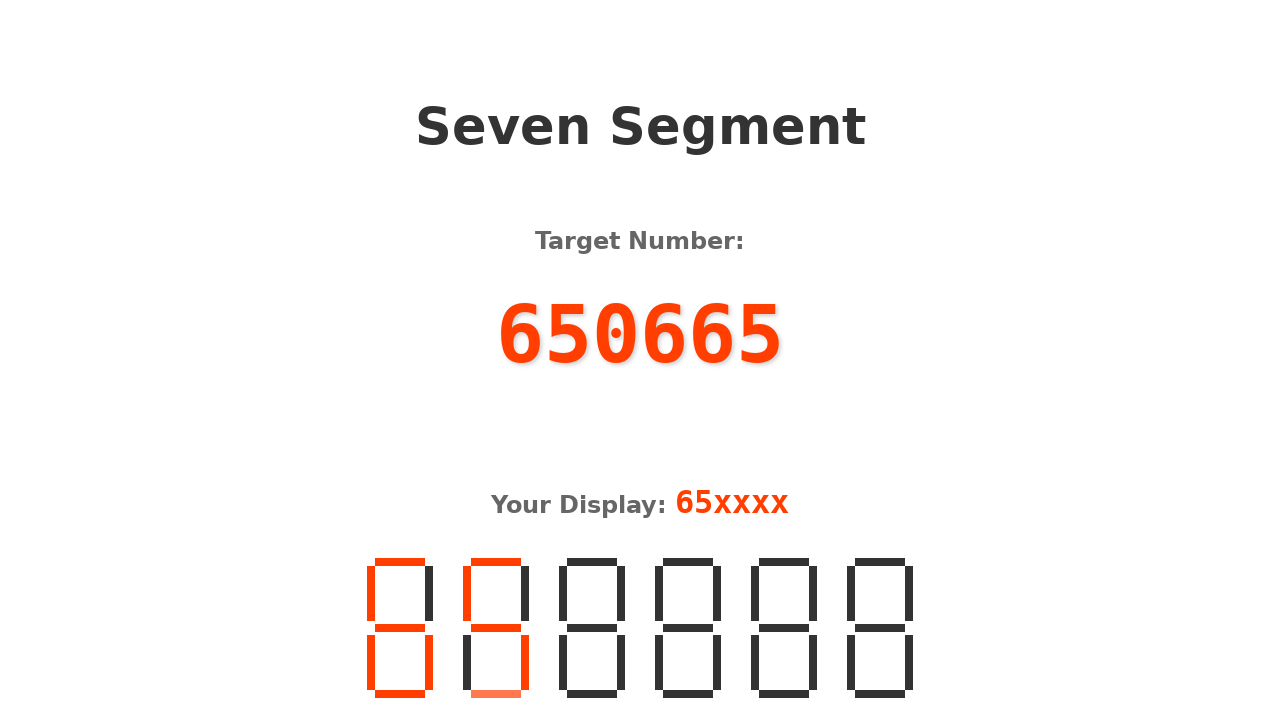

Clicked segment 0 for digit '0' at (592, 562) on .seven-segment >> nth=2 >> .segment >> nth=0
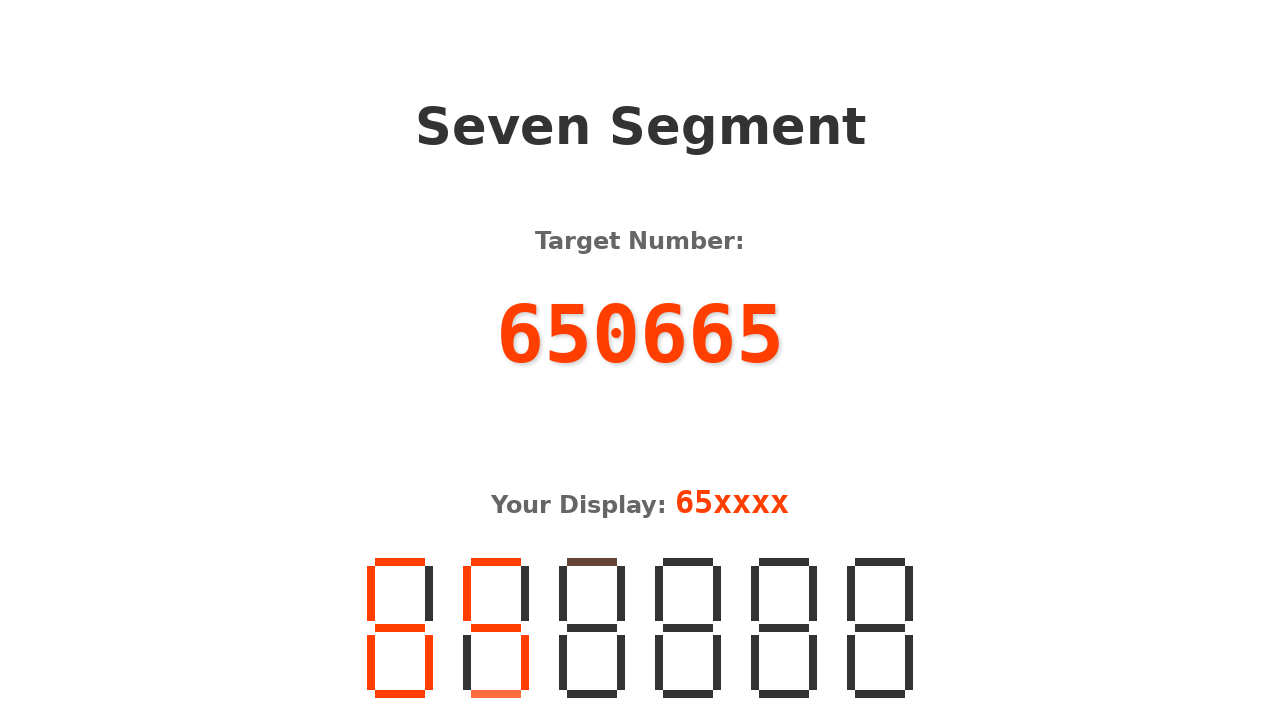

Clicked segment 1 for digit '0' at (563, 594) on .seven-segment >> nth=2 >> .segment >> nth=1
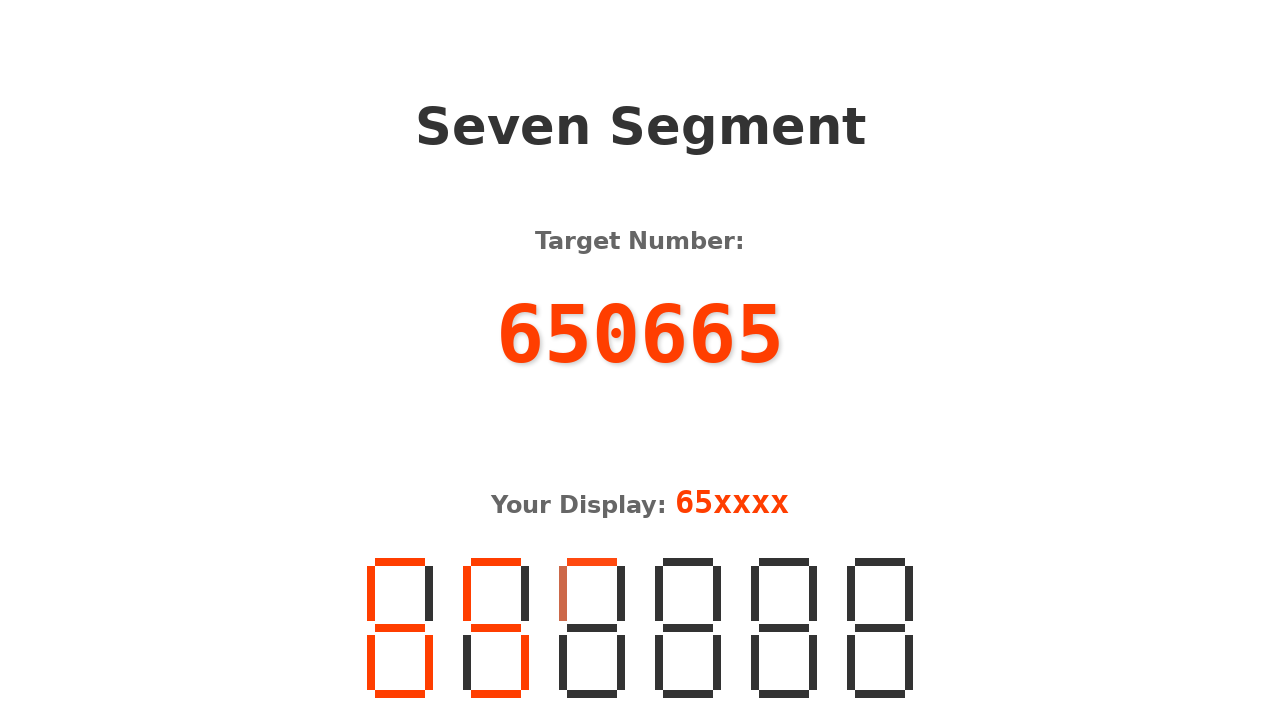

Clicked segment 2 for digit '0' at (621, 594) on .seven-segment >> nth=2 >> .segment >> nth=2
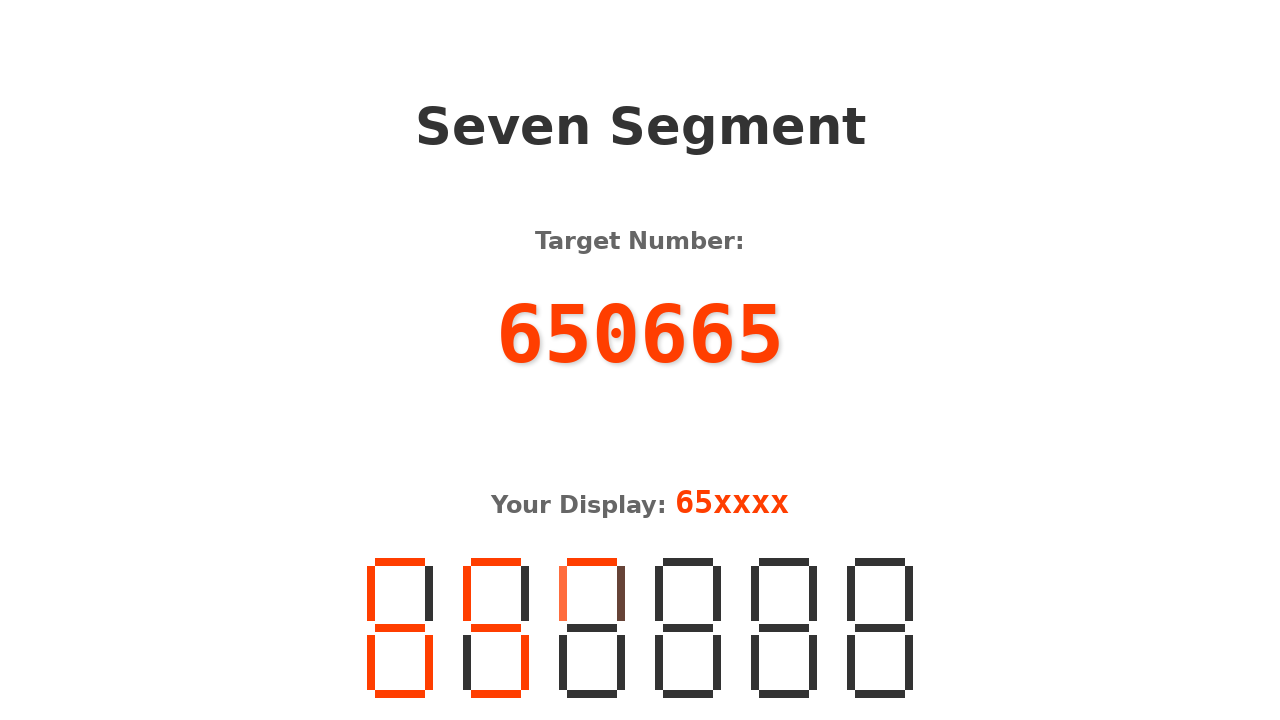

Clicked segment 4 for digit '0' at (563, 663) on .seven-segment >> nth=2 >> .segment >> nth=4
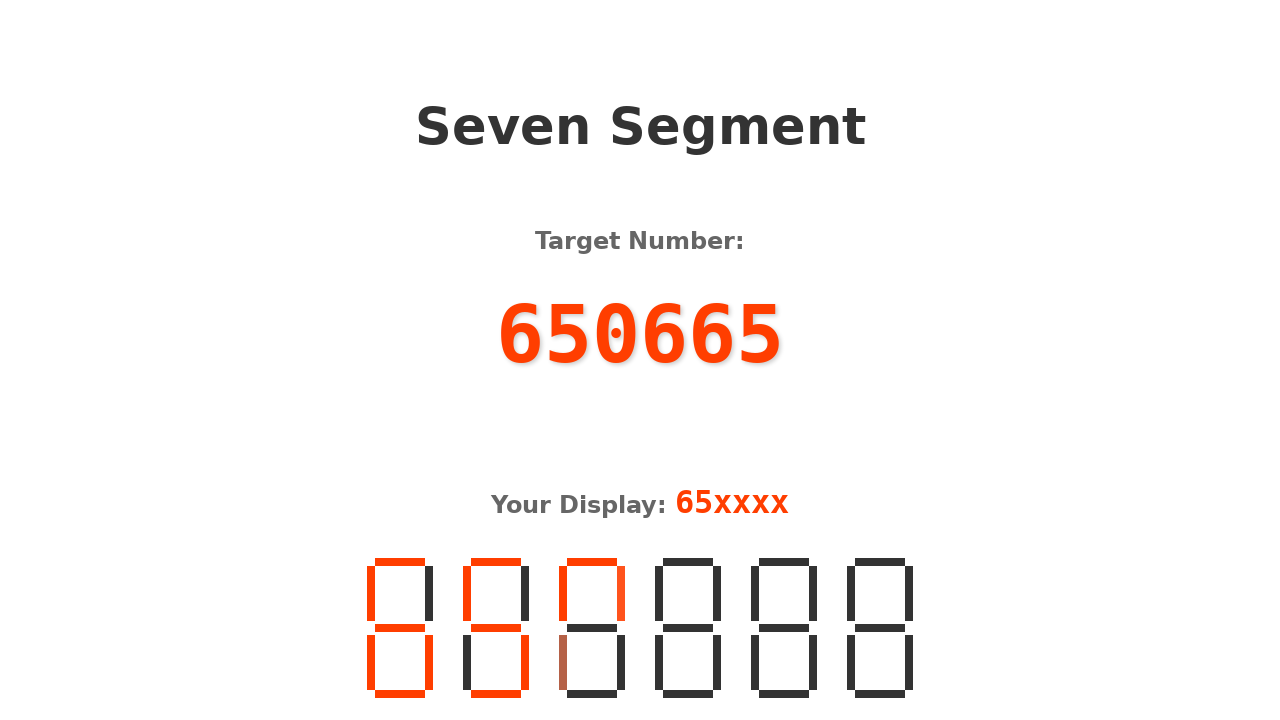

Clicked segment 5 for digit '0' at (621, 663) on .seven-segment >> nth=2 >> .segment >> nth=5
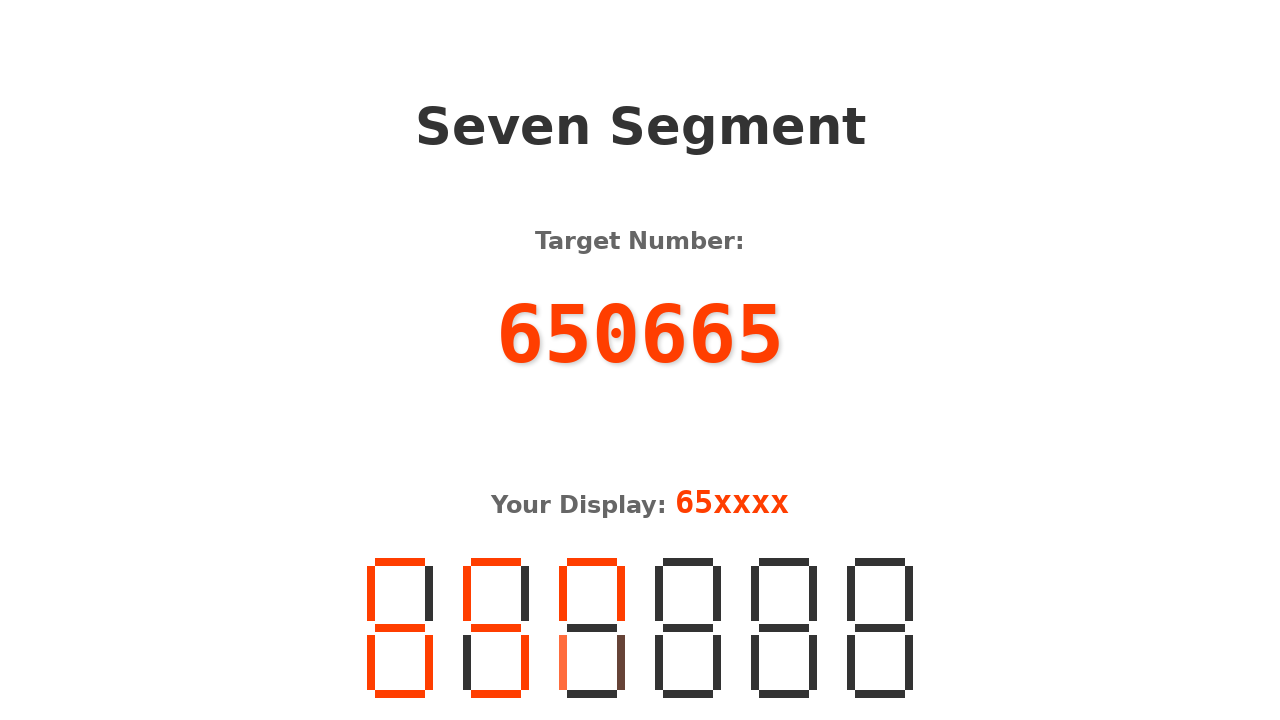

Clicked segment 6 for digit '0' at (592, 694) on .seven-segment >> nth=2 >> .segment >> nth=6
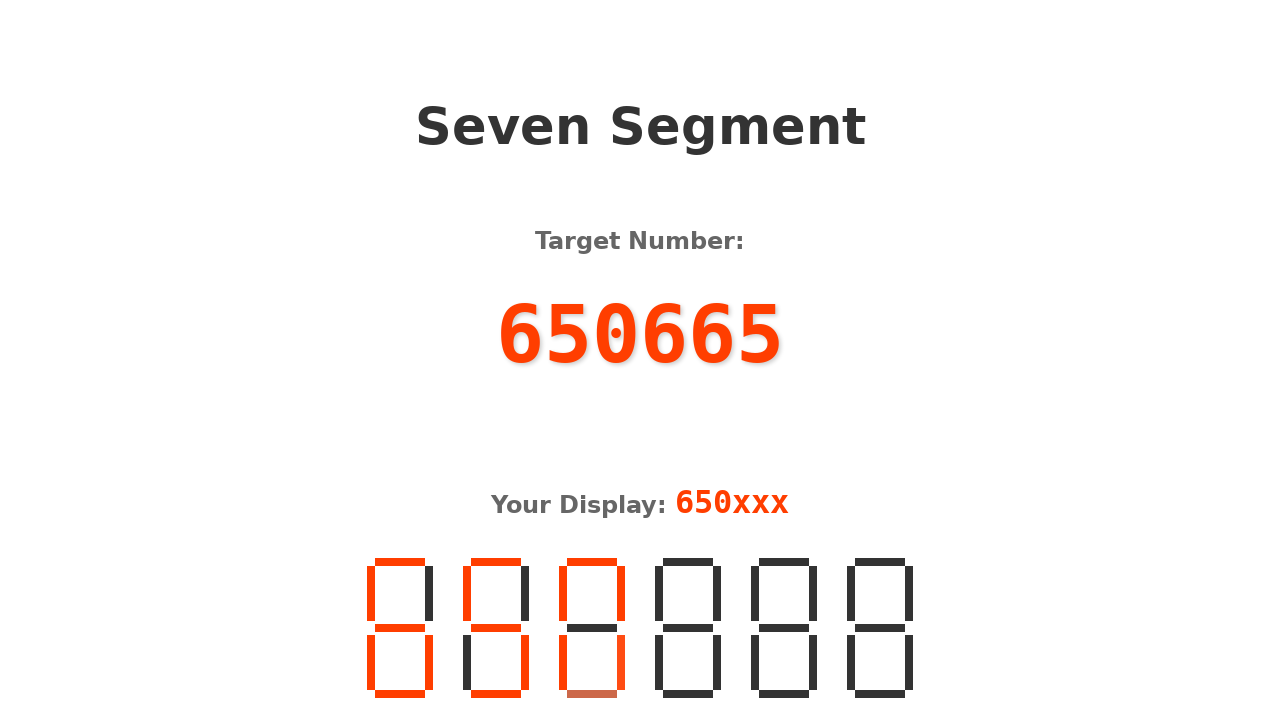

Processing digit 4: '6'
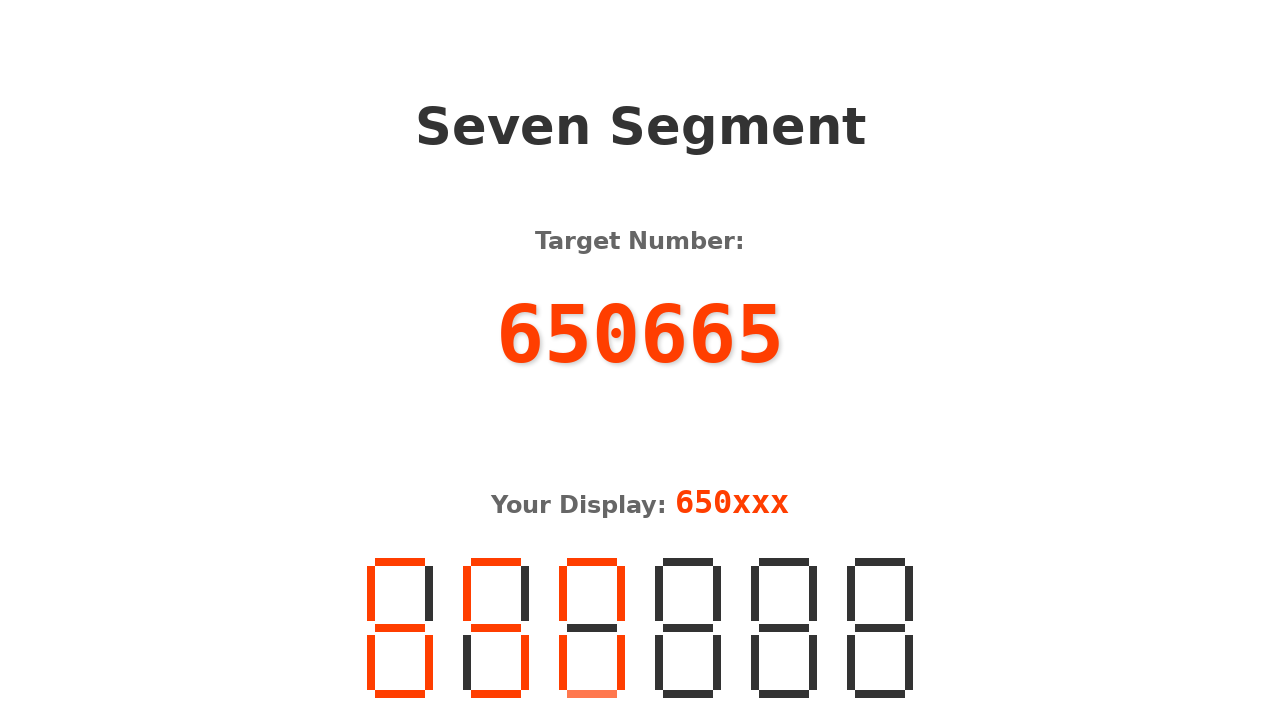

Clicked segment 0 for digit '6' at (688, 562) on .seven-segment >> nth=3 >> .segment >> nth=0
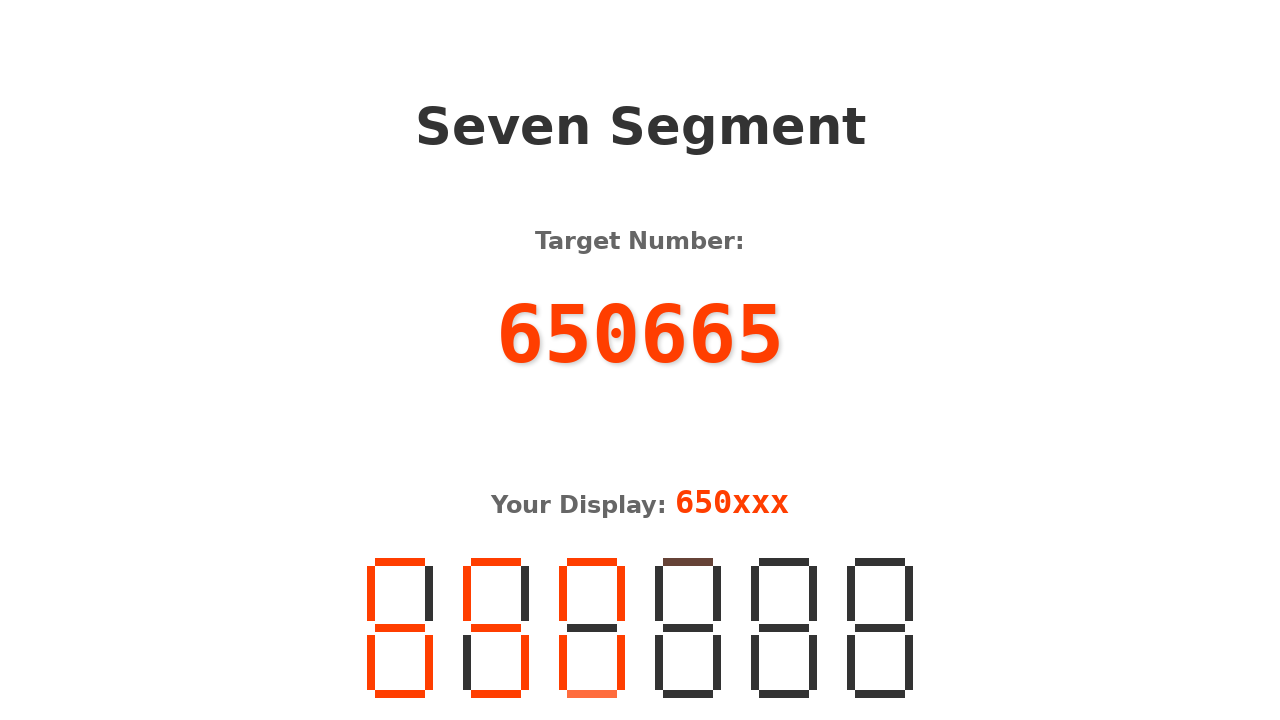

Clicked segment 1 for digit '6' at (659, 594) on .seven-segment >> nth=3 >> .segment >> nth=1
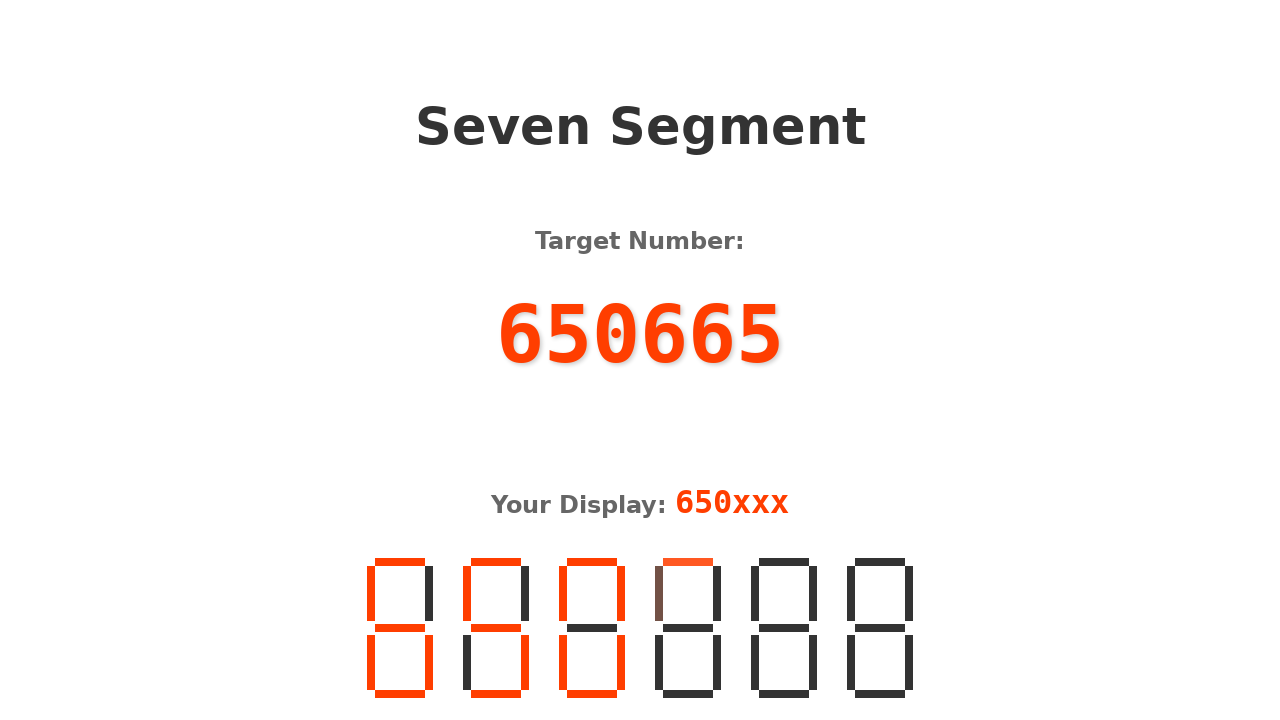

Clicked segment 3 for digit '6' at (688, 628) on .seven-segment >> nth=3 >> .segment >> nth=3
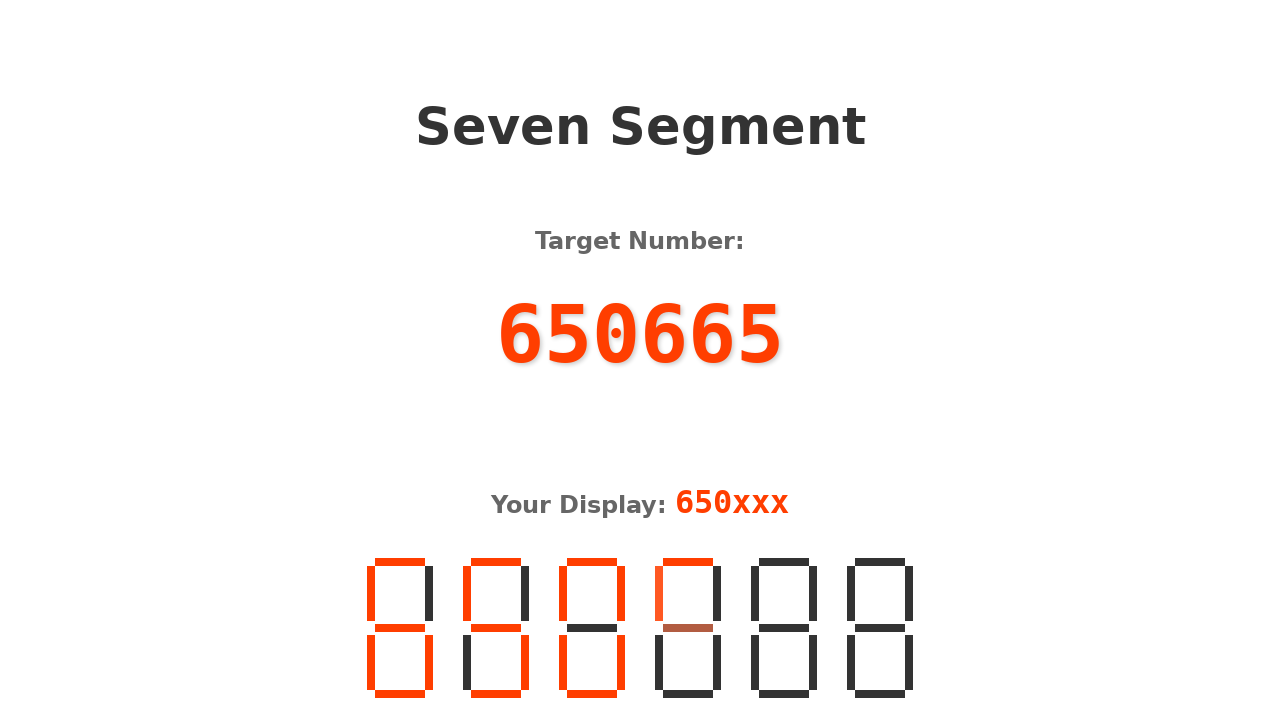

Clicked segment 4 for digit '6' at (659, 663) on .seven-segment >> nth=3 >> .segment >> nth=4
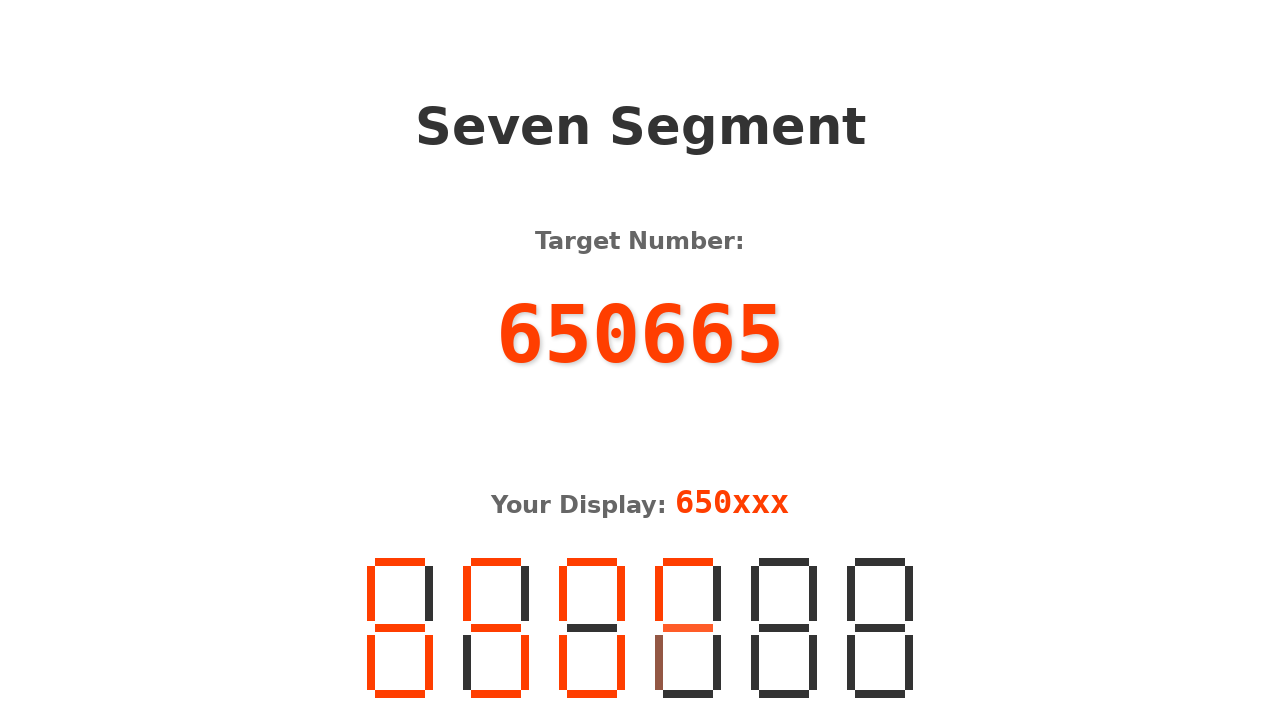

Clicked segment 5 for digit '6' at (717, 663) on .seven-segment >> nth=3 >> .segment >> nth=5
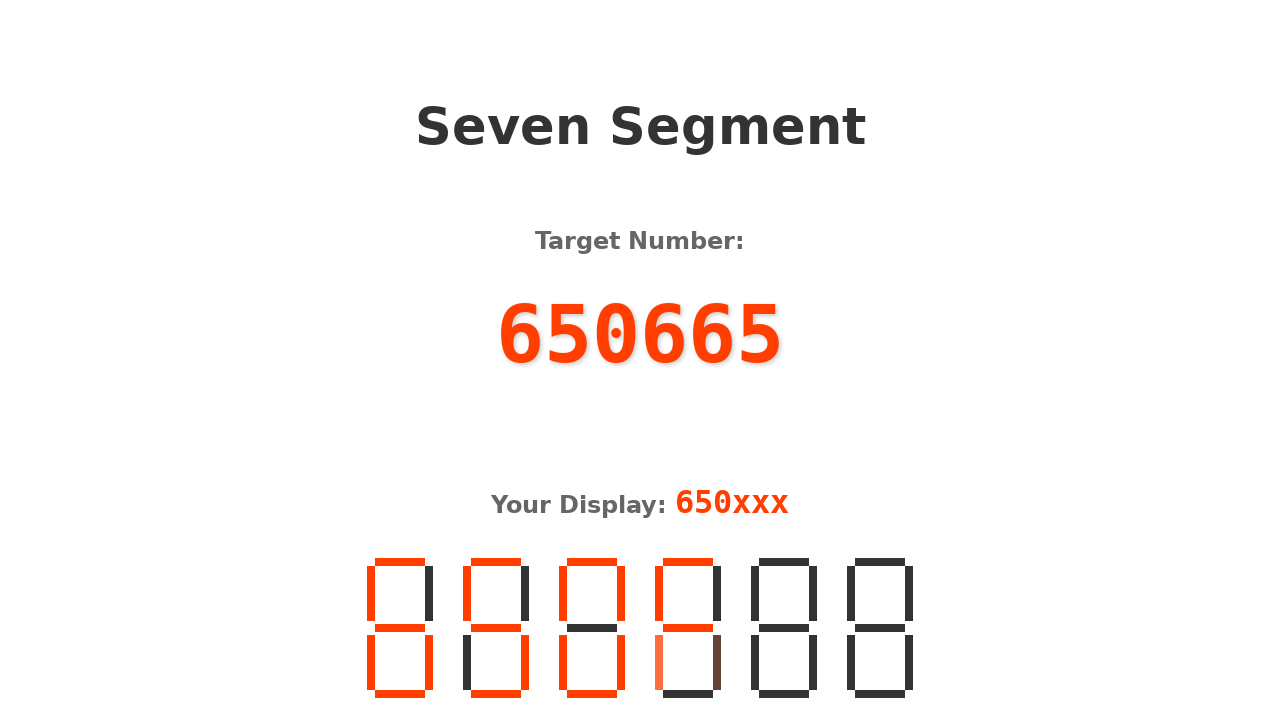

Clicked segment 6 for digit '6' at (688, 694) on .seven-segment >> nth=3 >> .segment >> nth=6
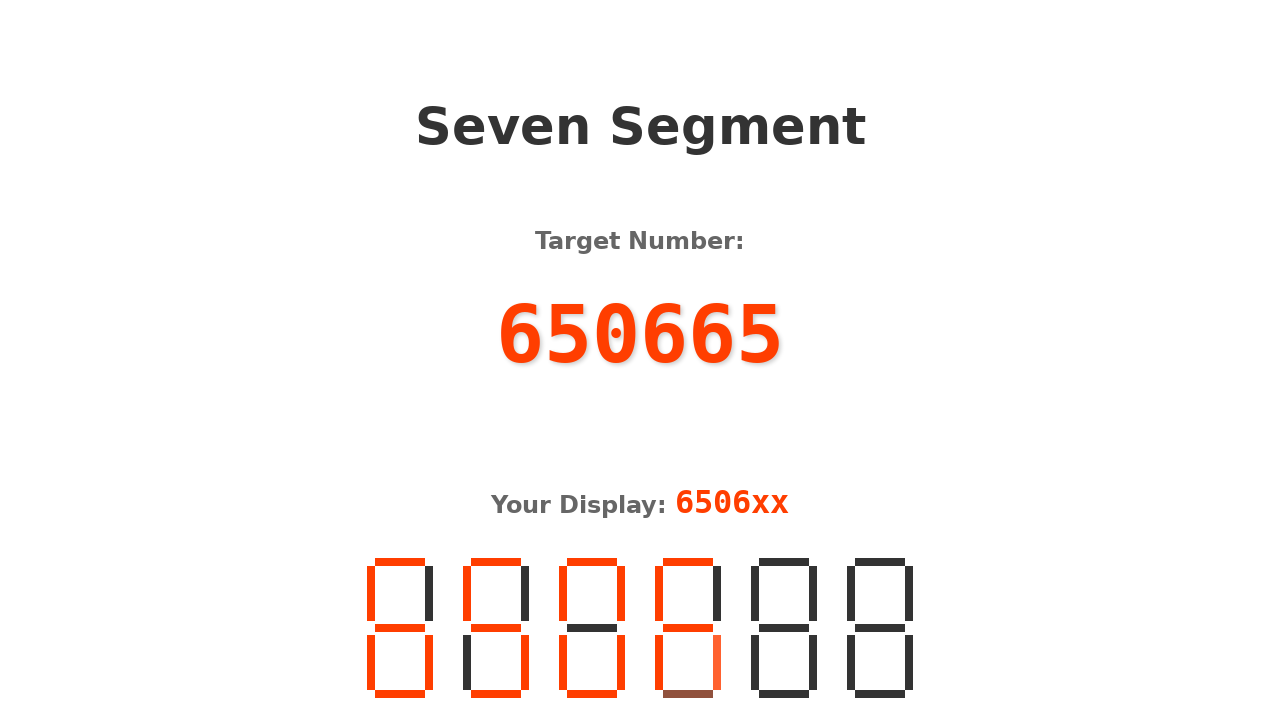

Processing digit 5: '6'
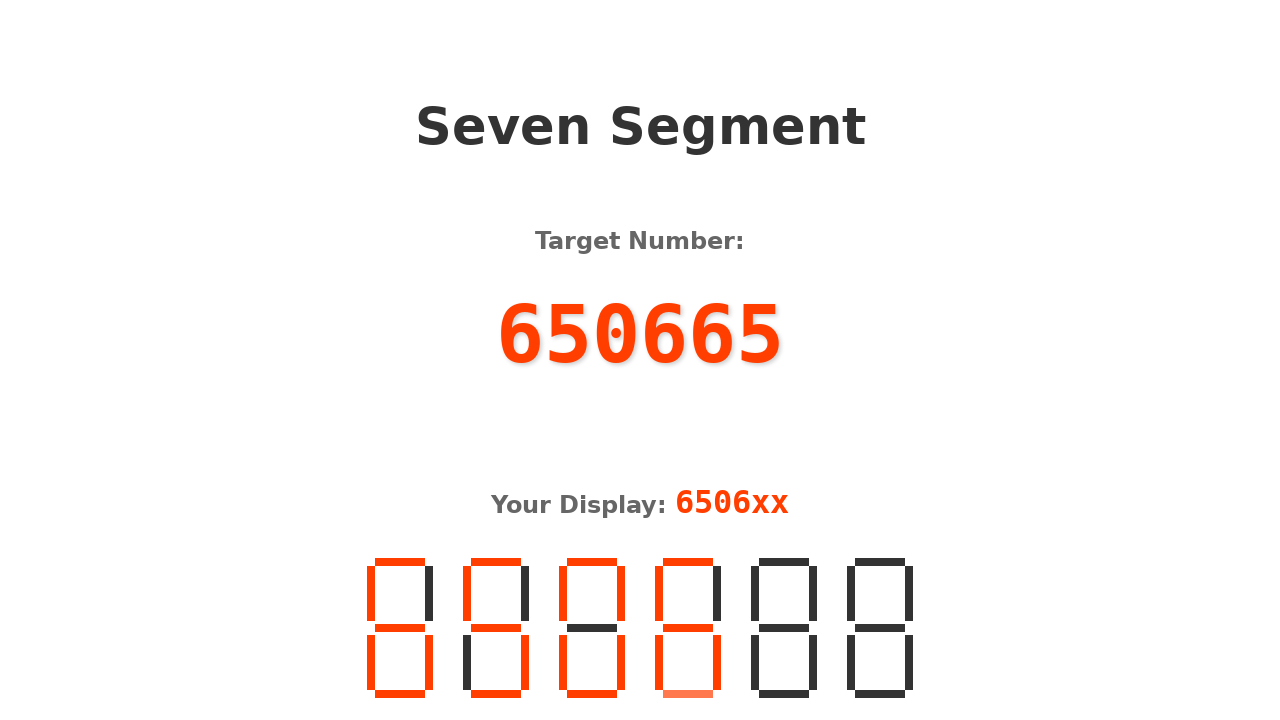

Clicked segment 0 for digit '6' at (784, 562) on .seven-segment >> nth=4 >> .segment >> nth=0
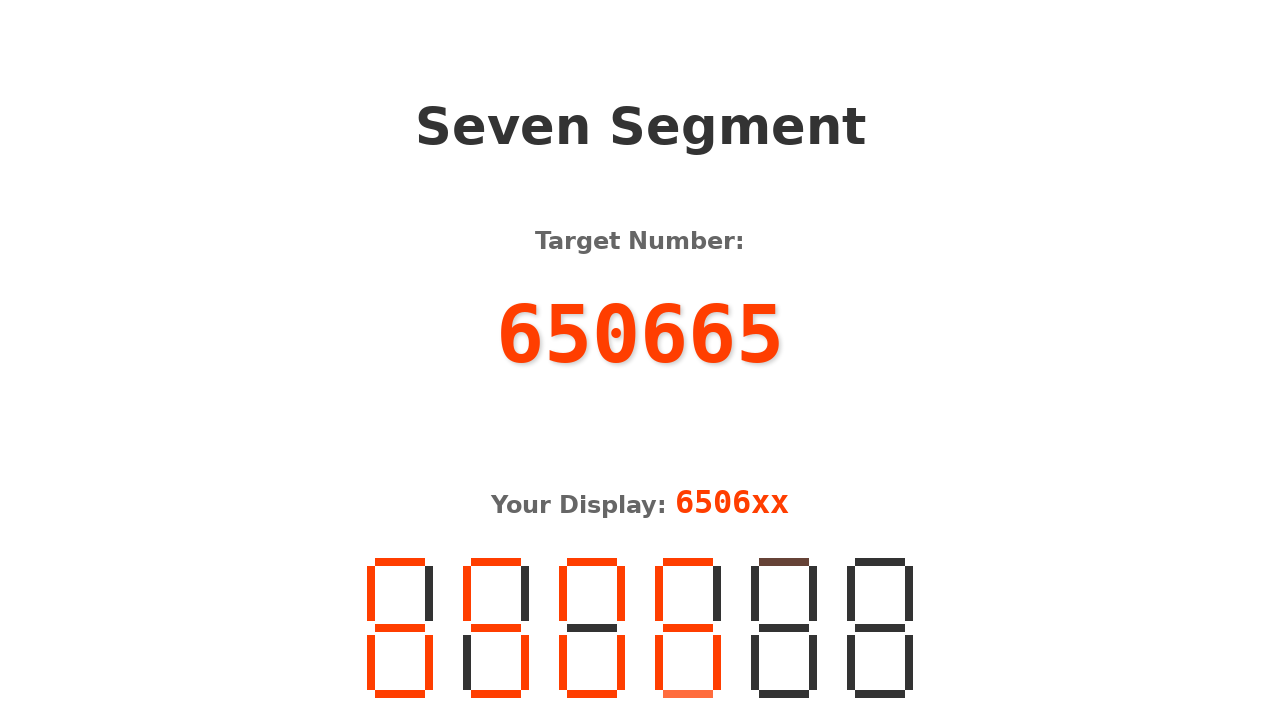

Clicked segment 1 for digit '6' at (755, 594) on .seven-segment >> nth=4 >> .segment >> nth=1
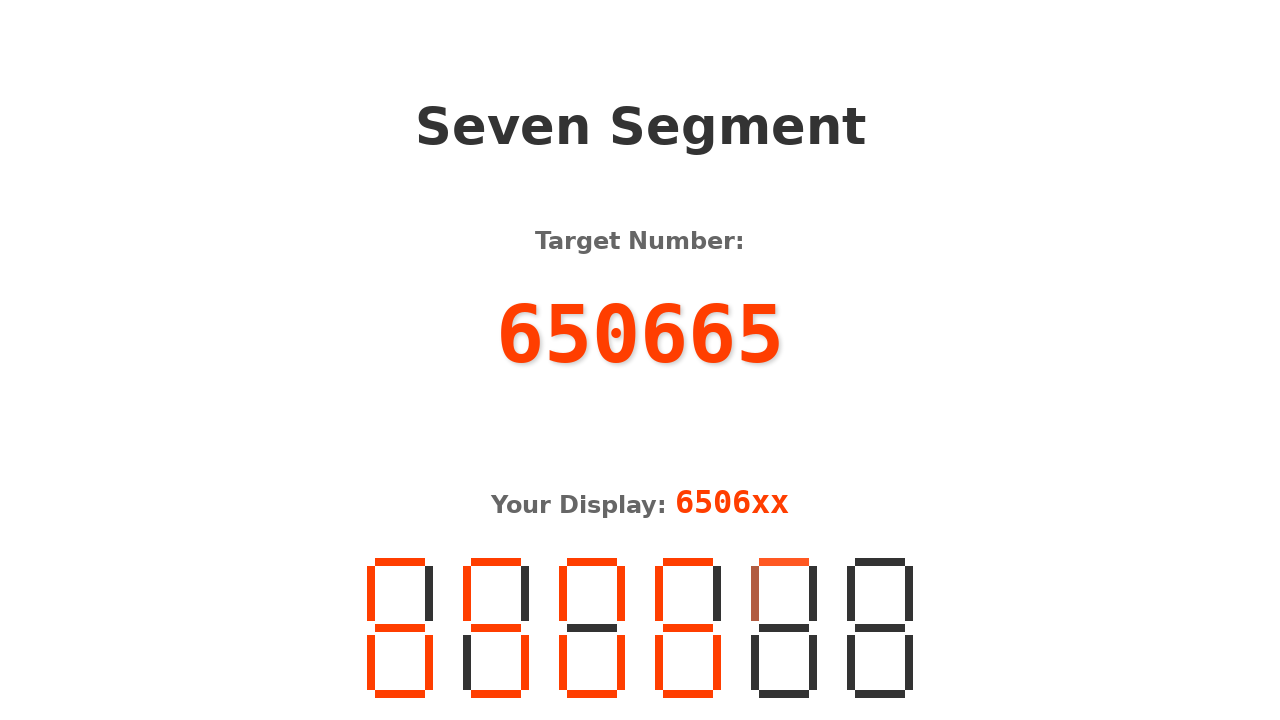

Clicked segment 3 for digit '6' at (784, 628) on .seven-segment >> nth=4 >> .segment >> nth=3
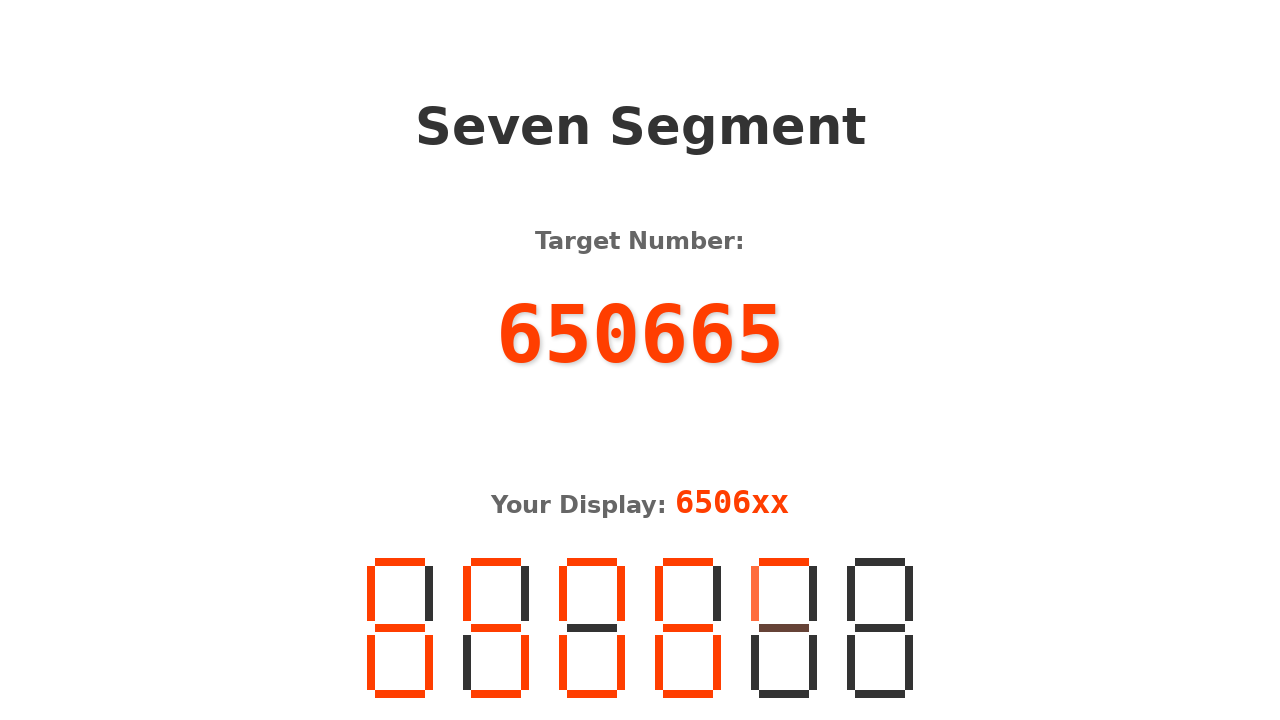

Clicked segment 4 for digit '6' at (755, 663) on .seven-segment >> nth=4 >> .segment >> nth=4
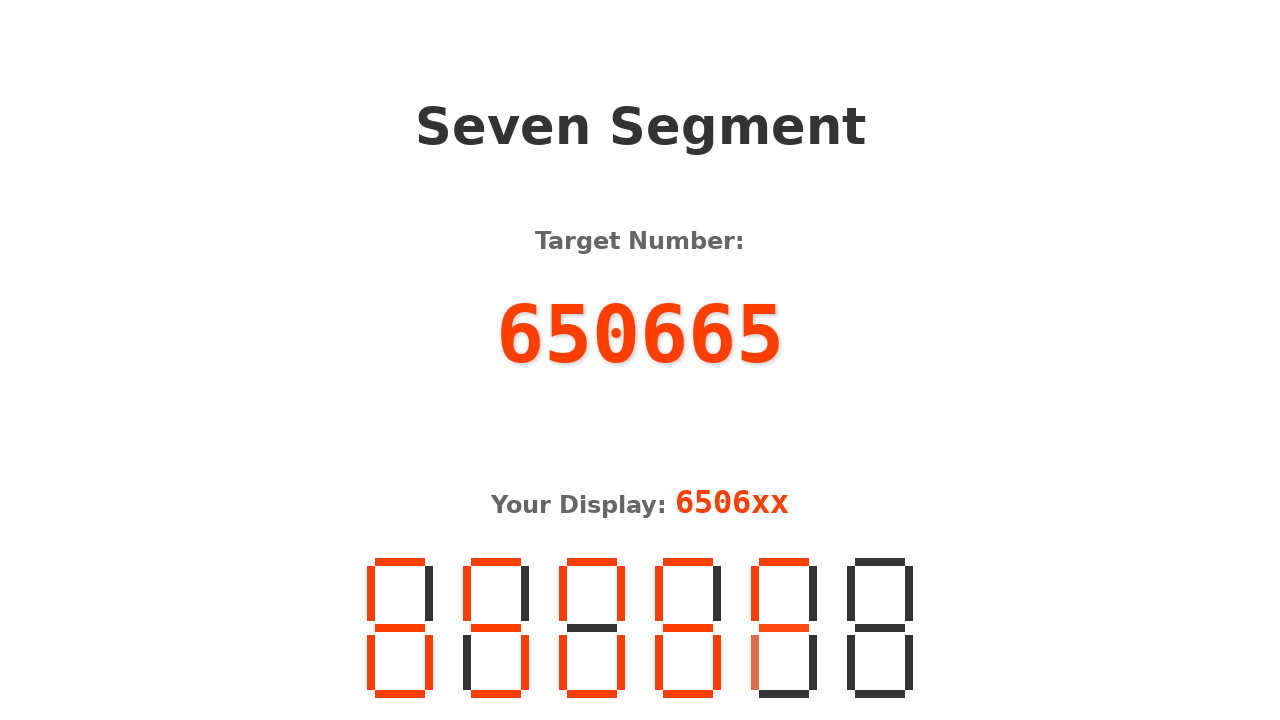

Clicked segment 5 for digit '6' at (813, 663) on .seven-segment >> nth=4 >> .segment >> nth=5
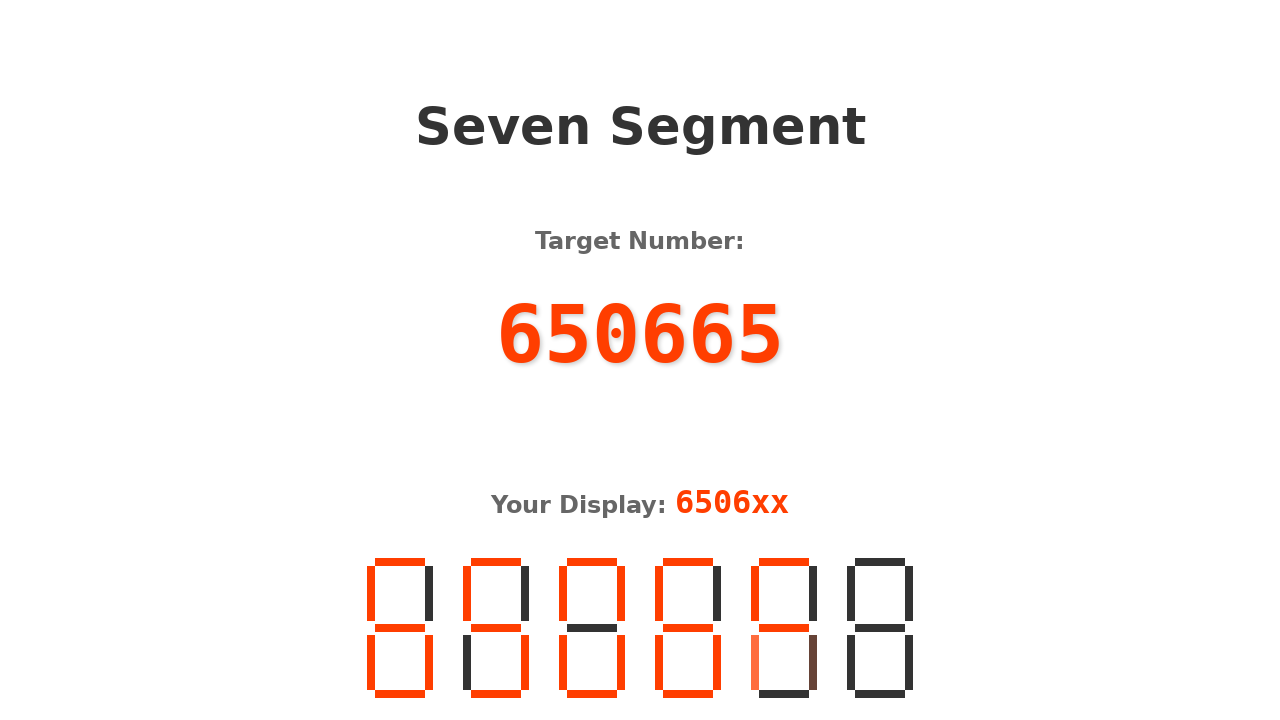

Clicked segment 6 for digit '6' at (784, 694) on .seven-segment >> nth=4 >> .segment >> nth=6
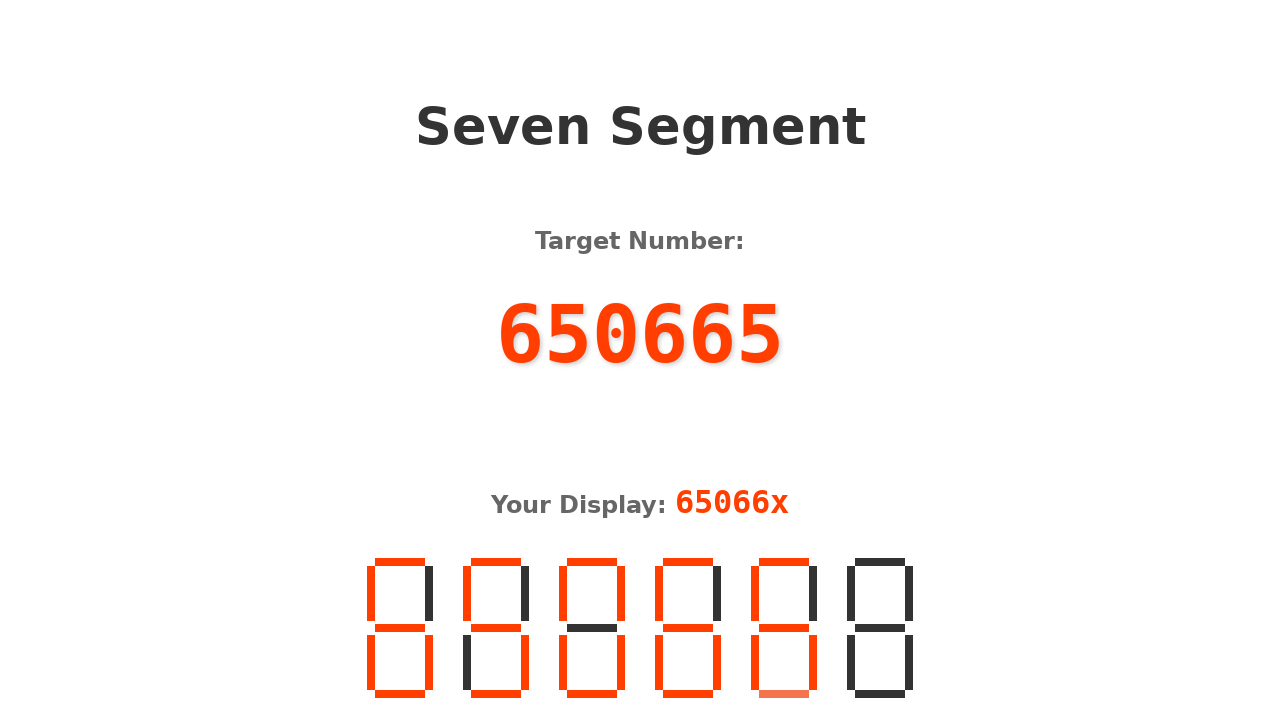

Processing digit 6: '5'
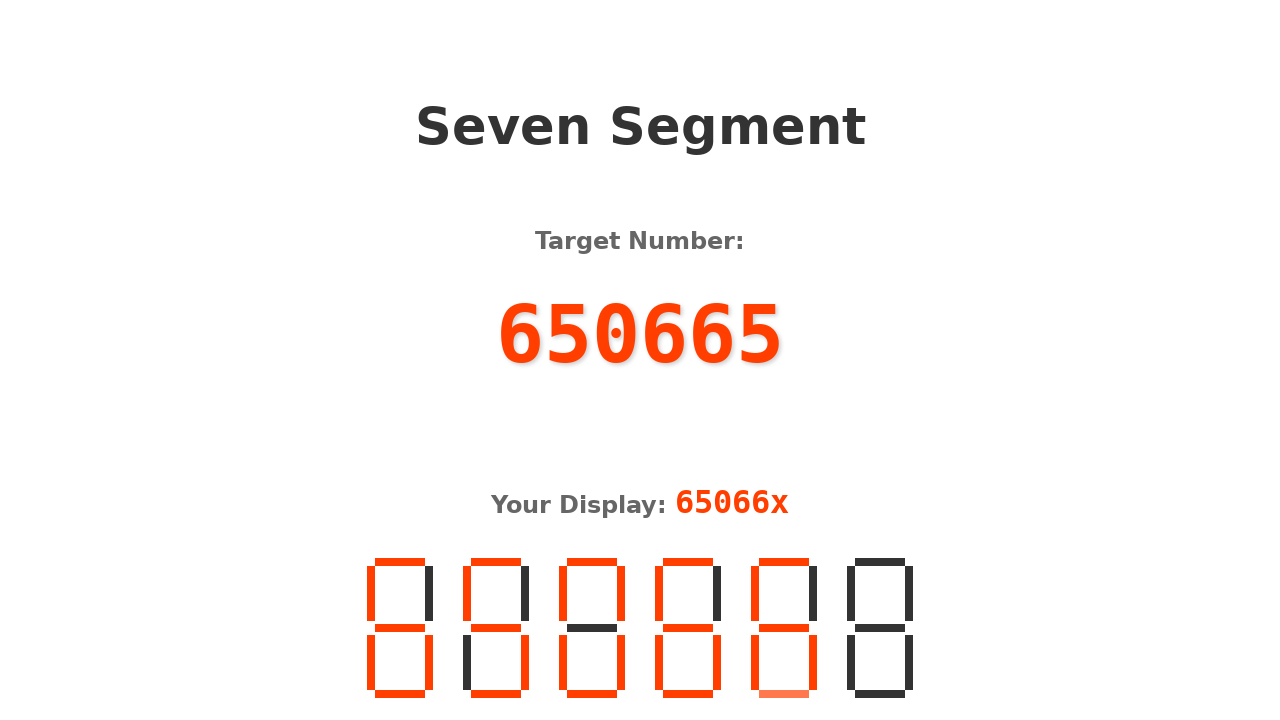

Clicked segment 0 for digit '5' at (880, 562) on .seven-segment >> nth=5 >> .segment >> nth=0
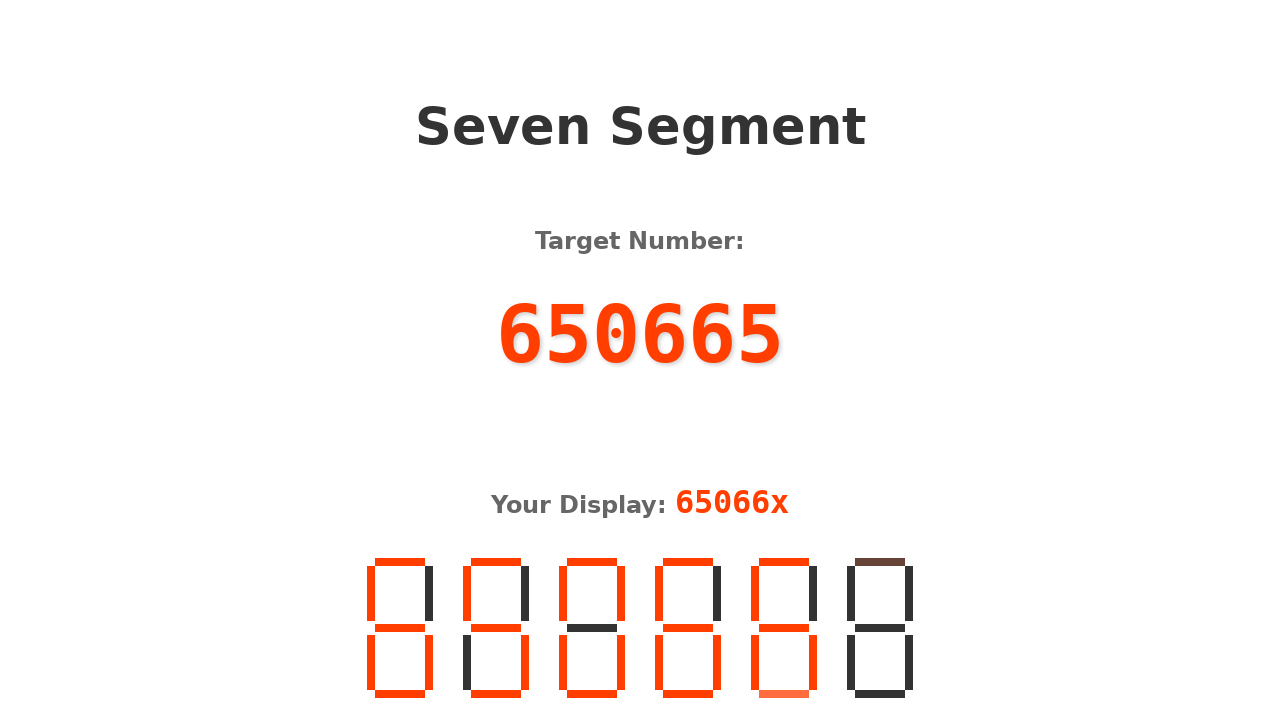

Clicked segment 1 for digit '5' at (851, 594) on .seven-segment >> nth=5 >> .segment >> nth=1
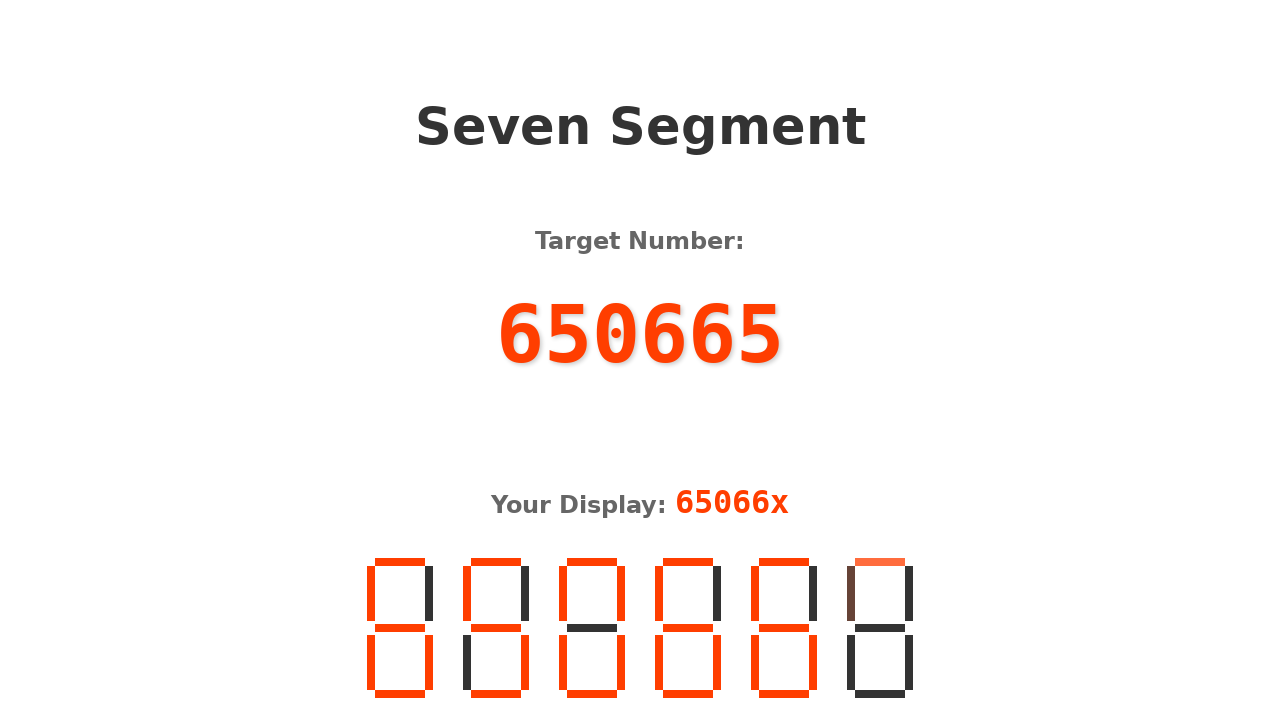

Clicked segment 3 for digit '5' at (880, 628) on .seven-segment >> nth=5 >> .segment >> nth=3
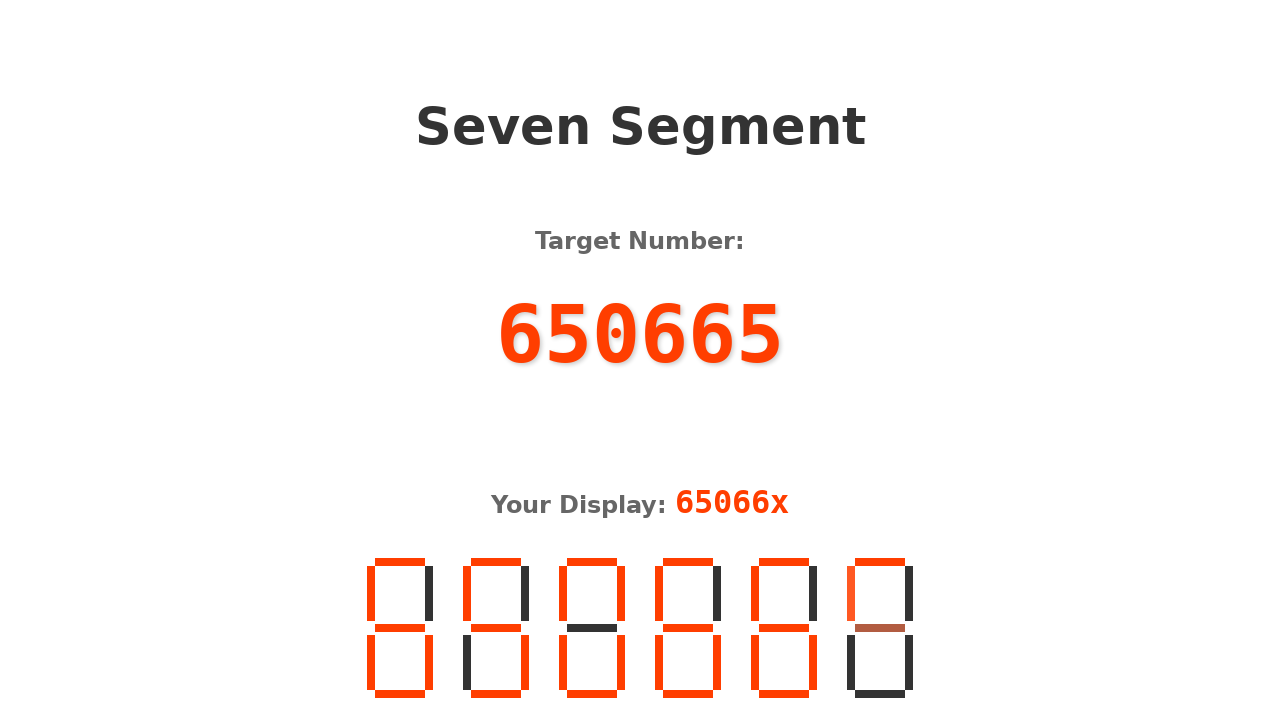

Clicked segment 5 for digit '5' at (909, 663) on .seven-segment >> nth=5 >> .segment >> nth=5
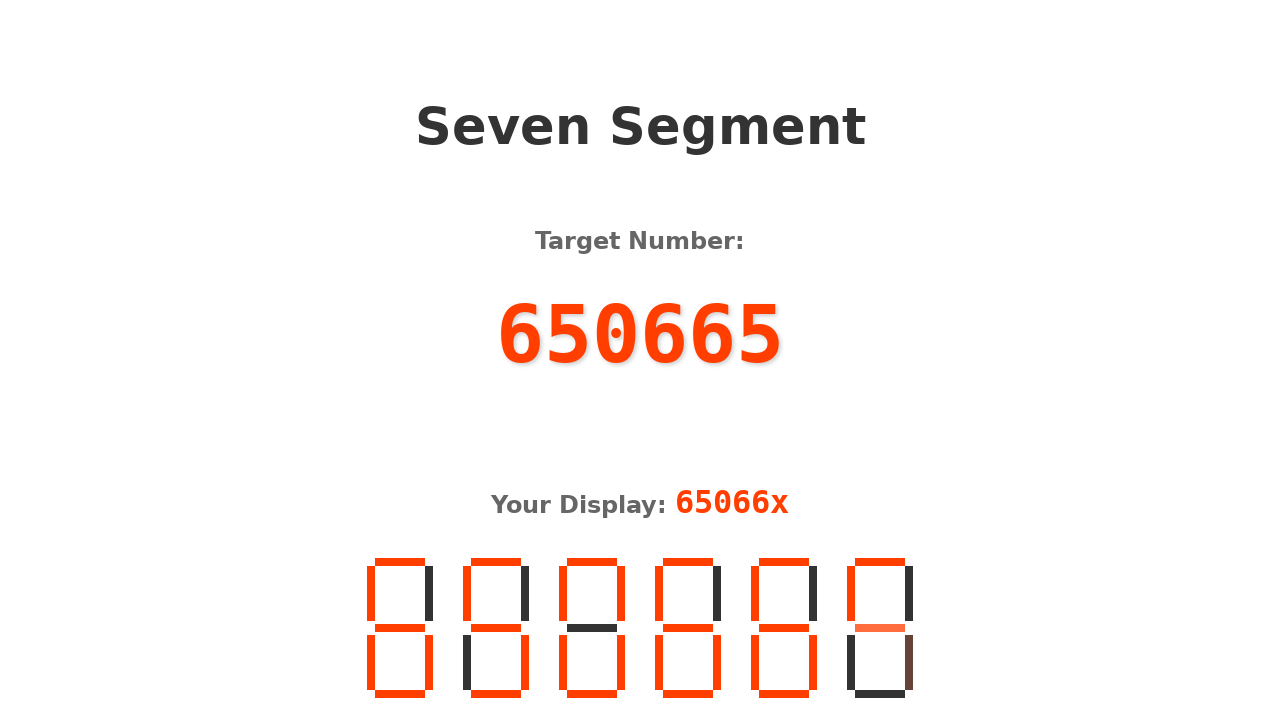

Clicked segment 6 for digit '5' at (880, 694) on .seven-segment >> nth=5 >> .segment >> nth=6
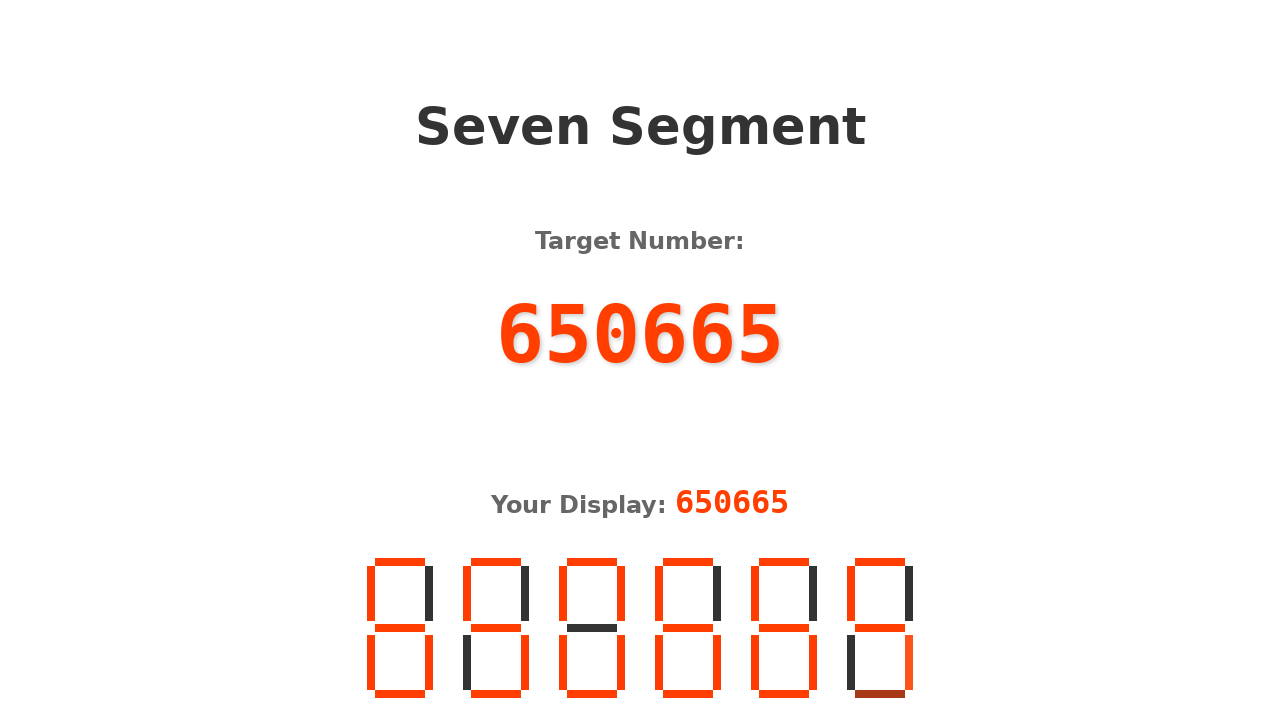

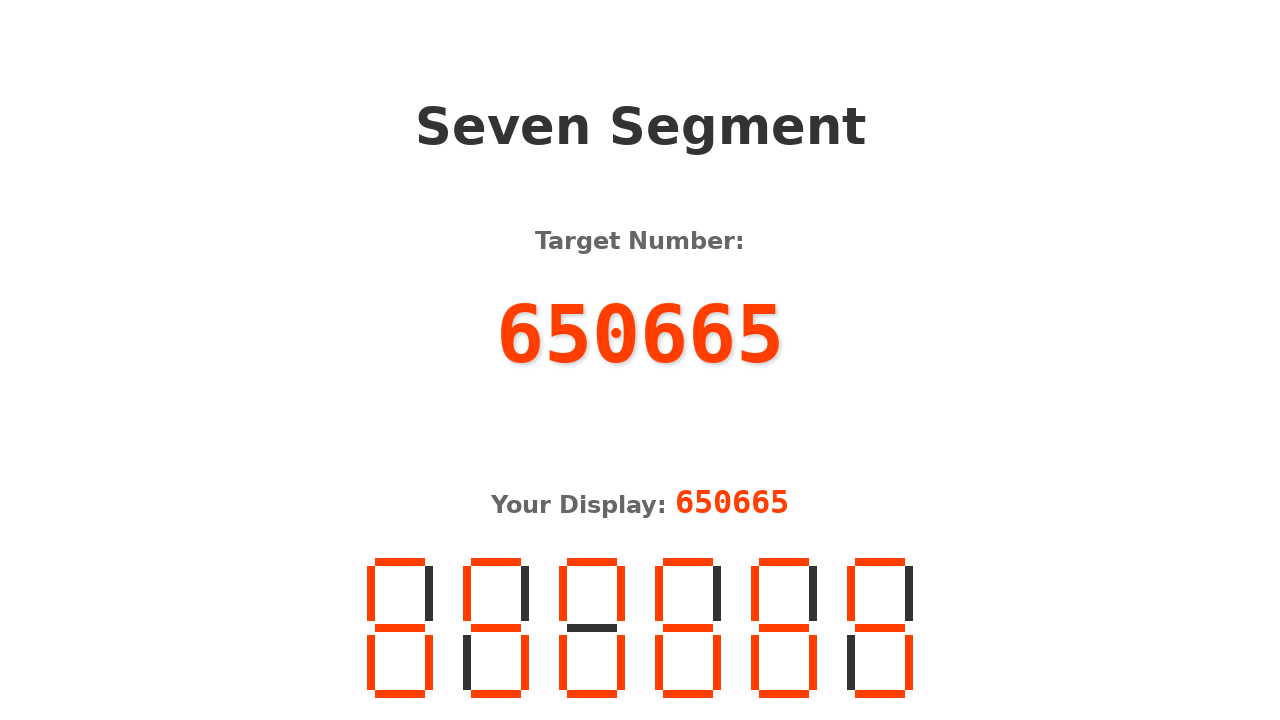